Automates YouTube video playback by opening the video, playing and pausing it multiple times with page refreshes to simulate views

Starting URL: https://www.youtube.com/watch?v=PSsN6Y4Nqi8

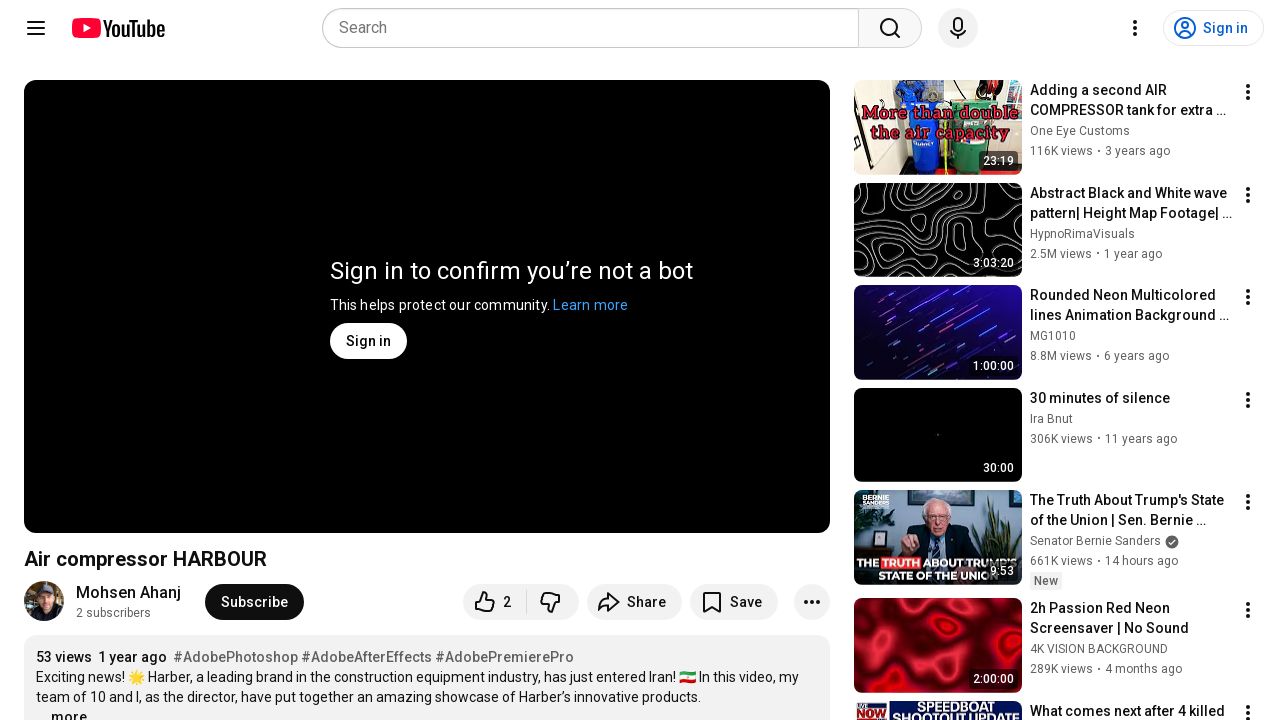

Opened new tab with YouTube video
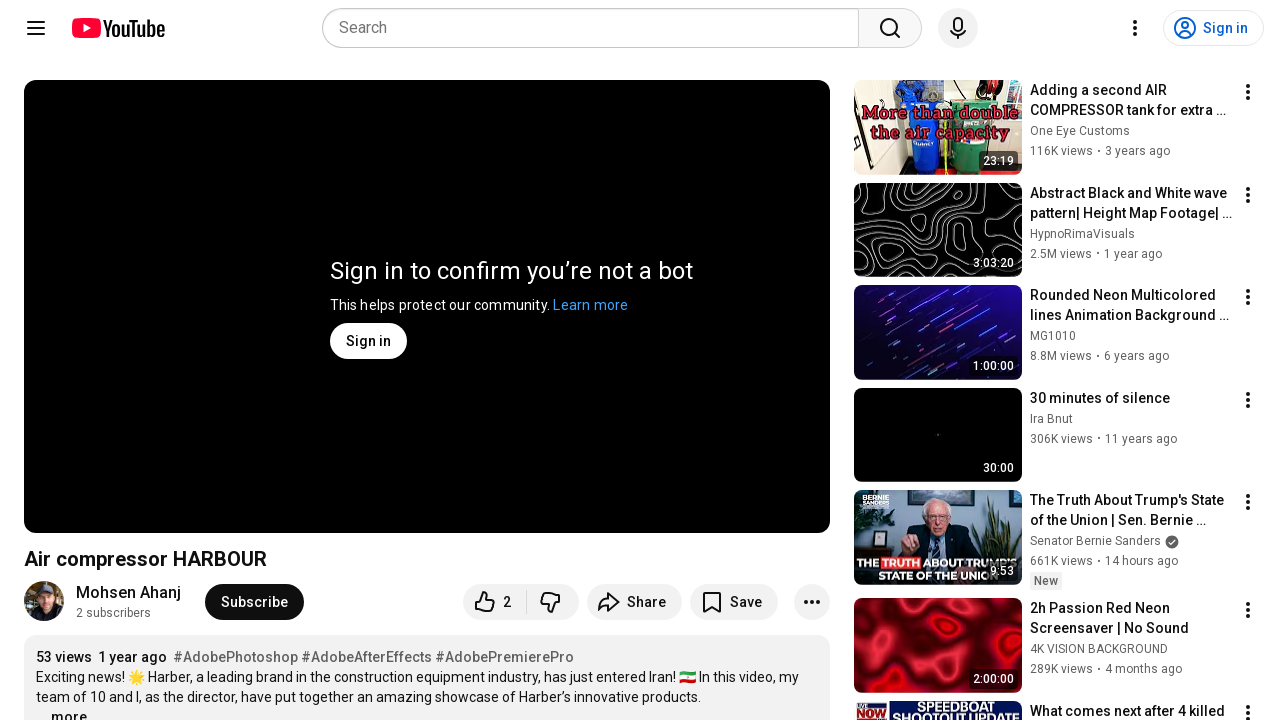

Retrieved all open pages from context
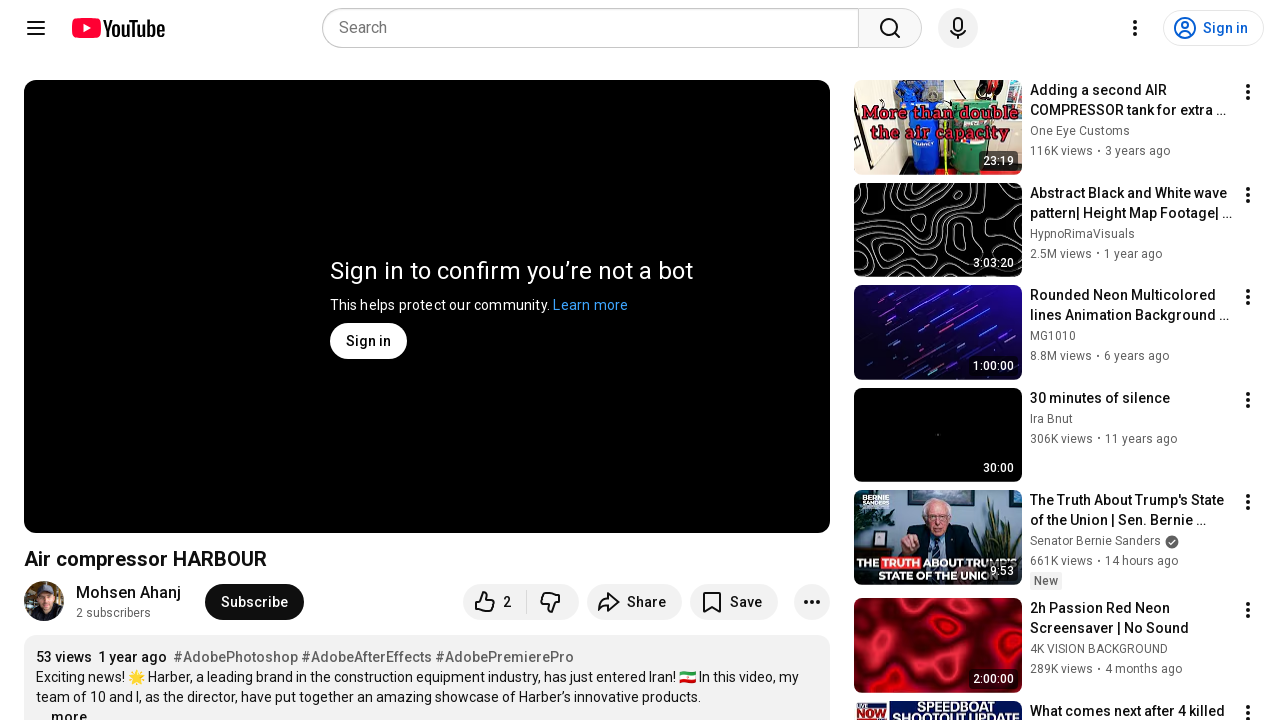

Switched to second tab for view cycle 1
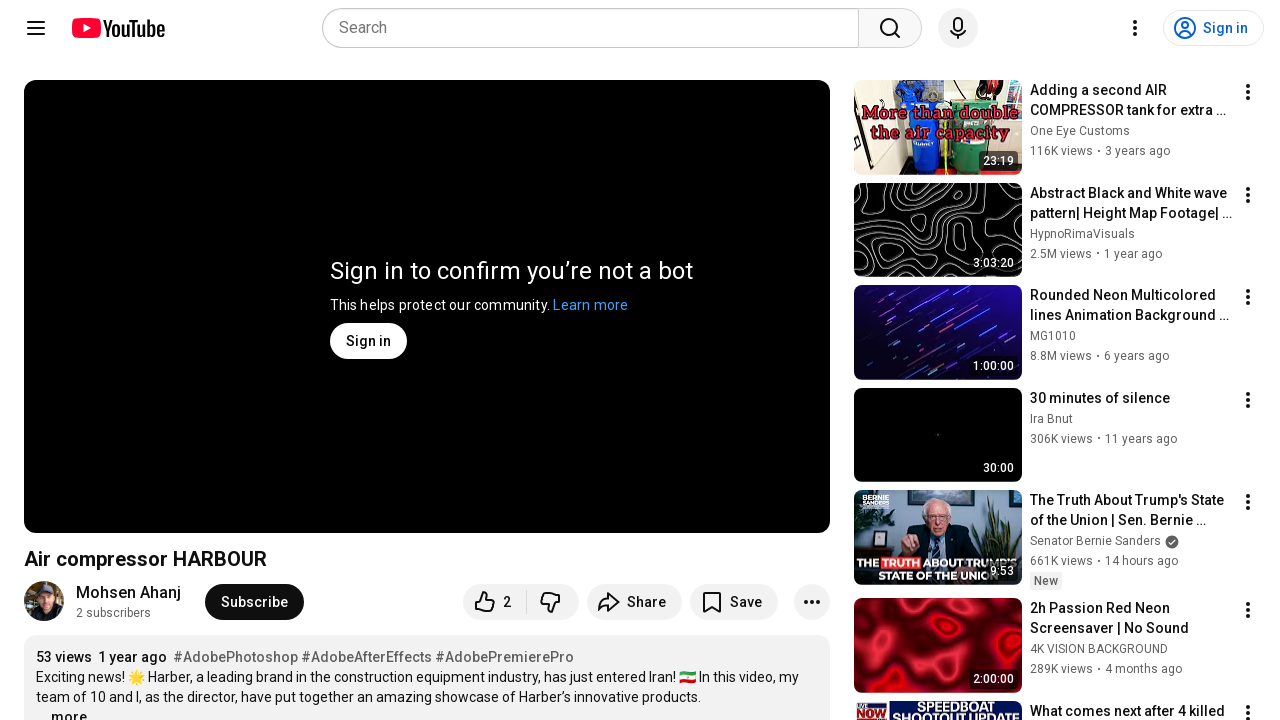

Pressed Space to play video (cycle 1)
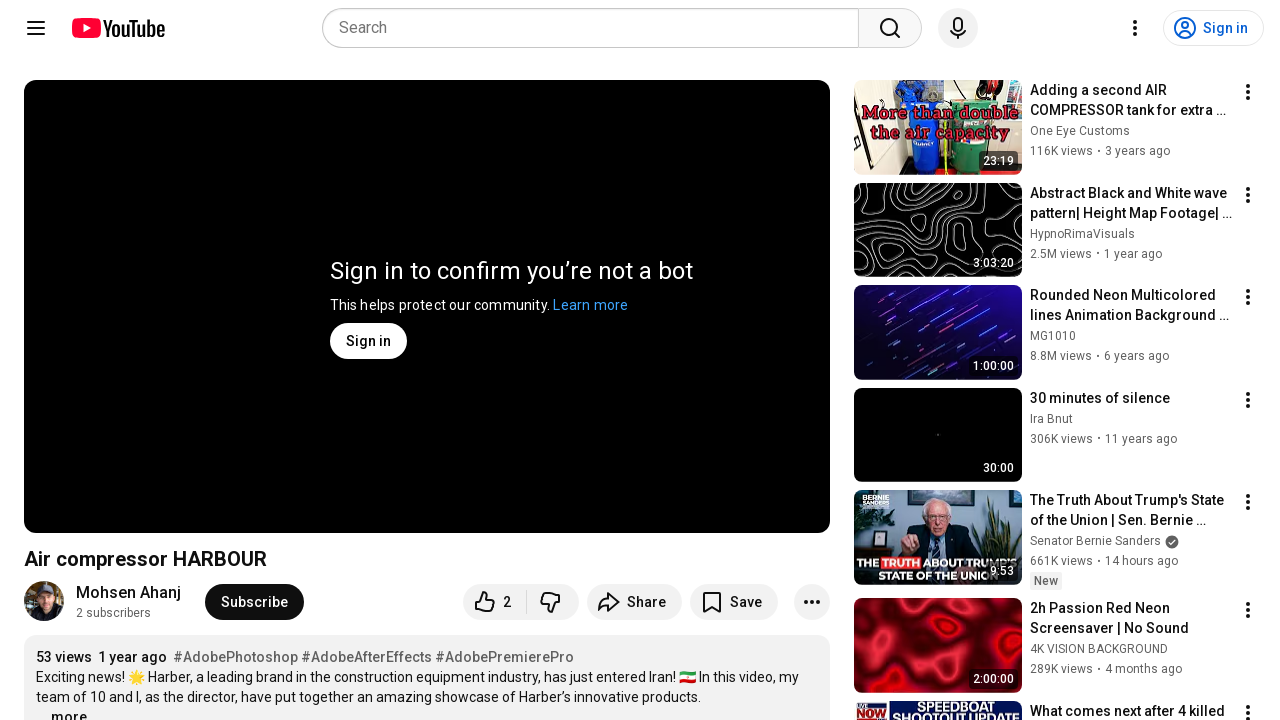

Waited 15 seconds for video playback (cycle 1)
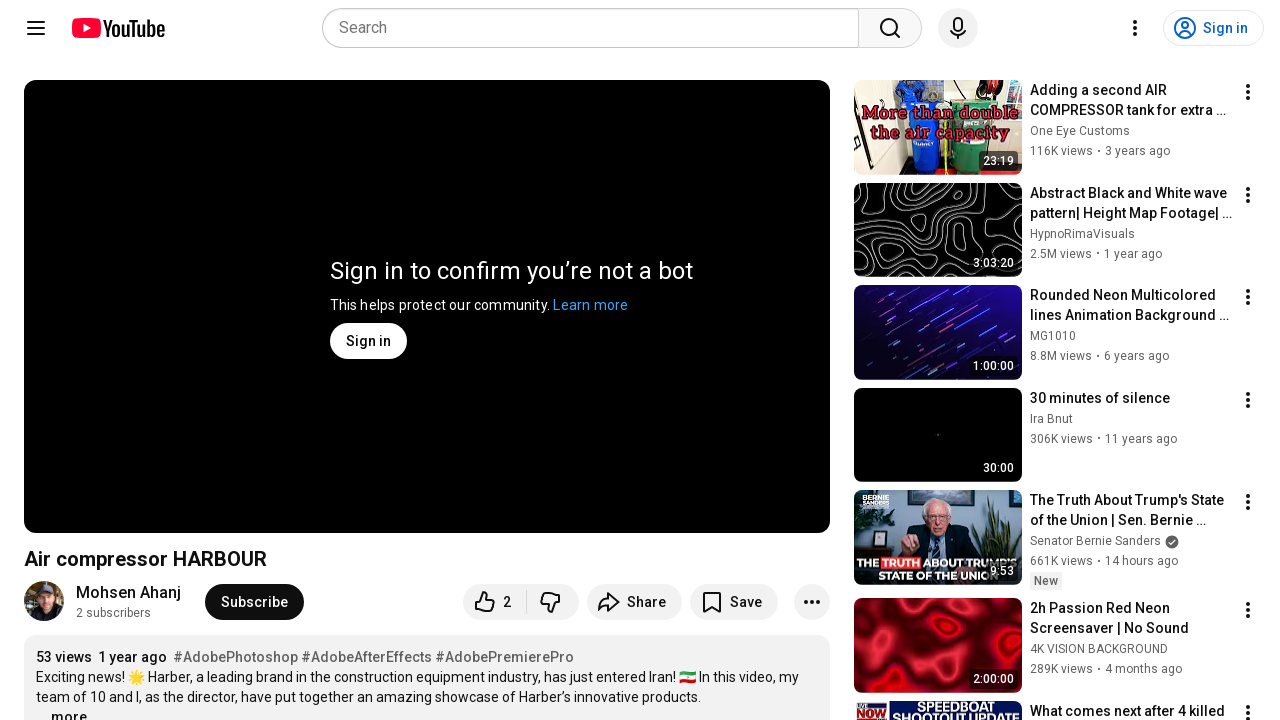

Pressed Space to pause video (cycle 1)
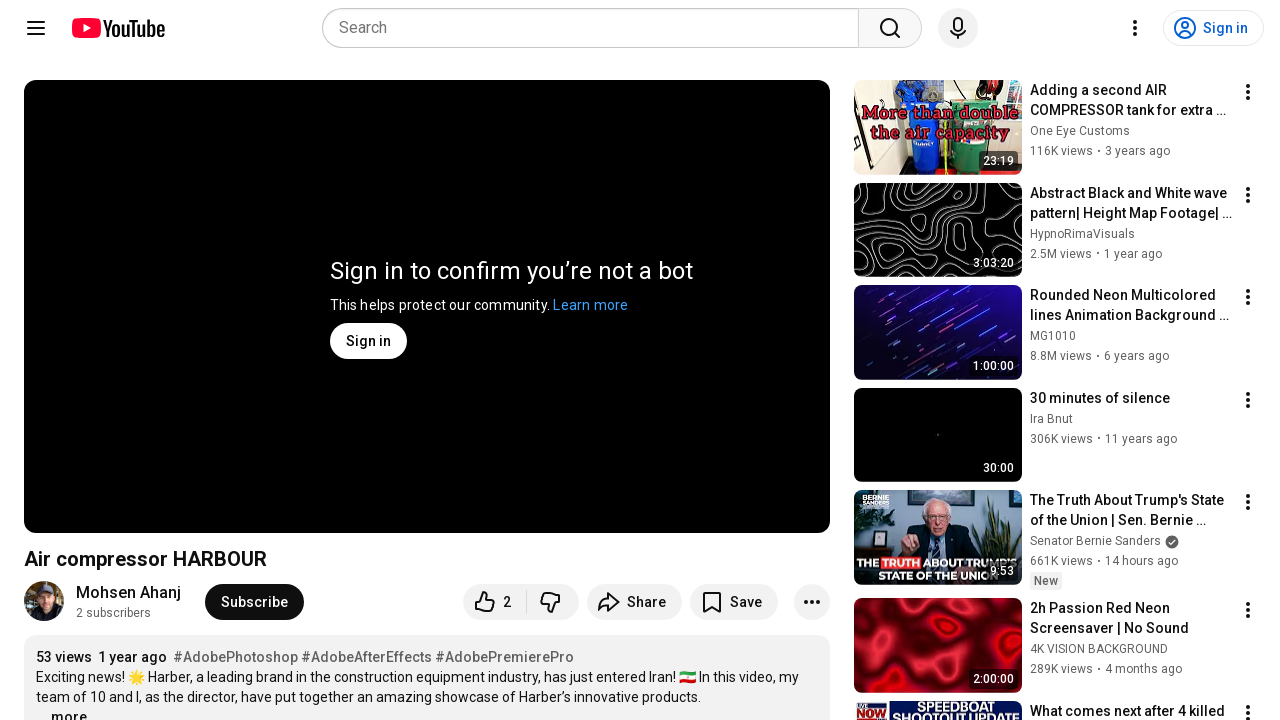

Refreshed page to simulate new view (cycle 1)
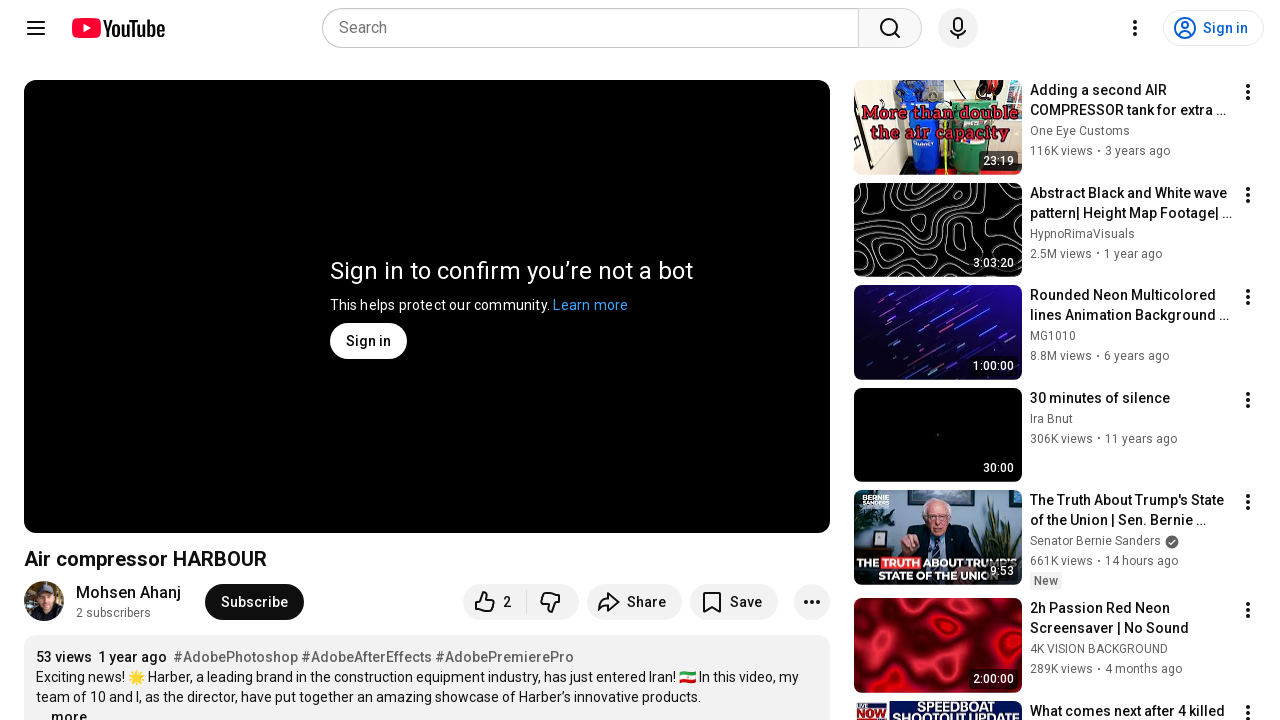

Using first tab for view cycle 2
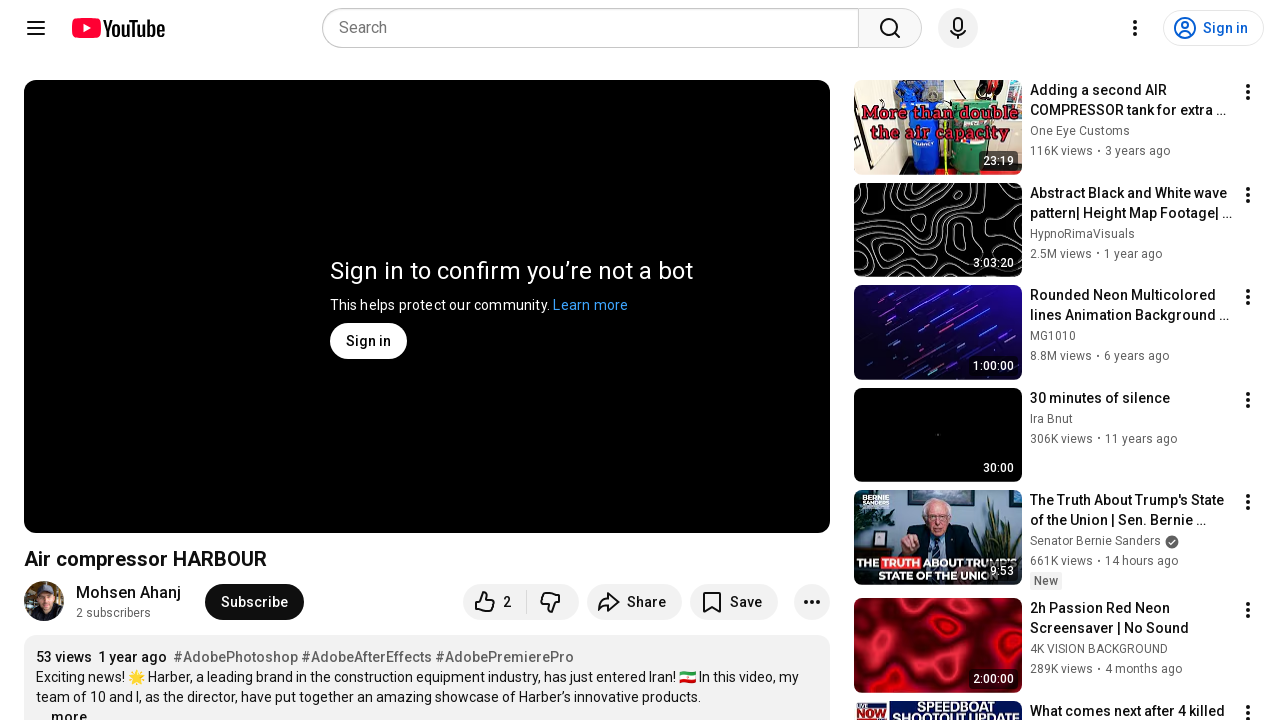

Pressed Space to play video (cycle 2)
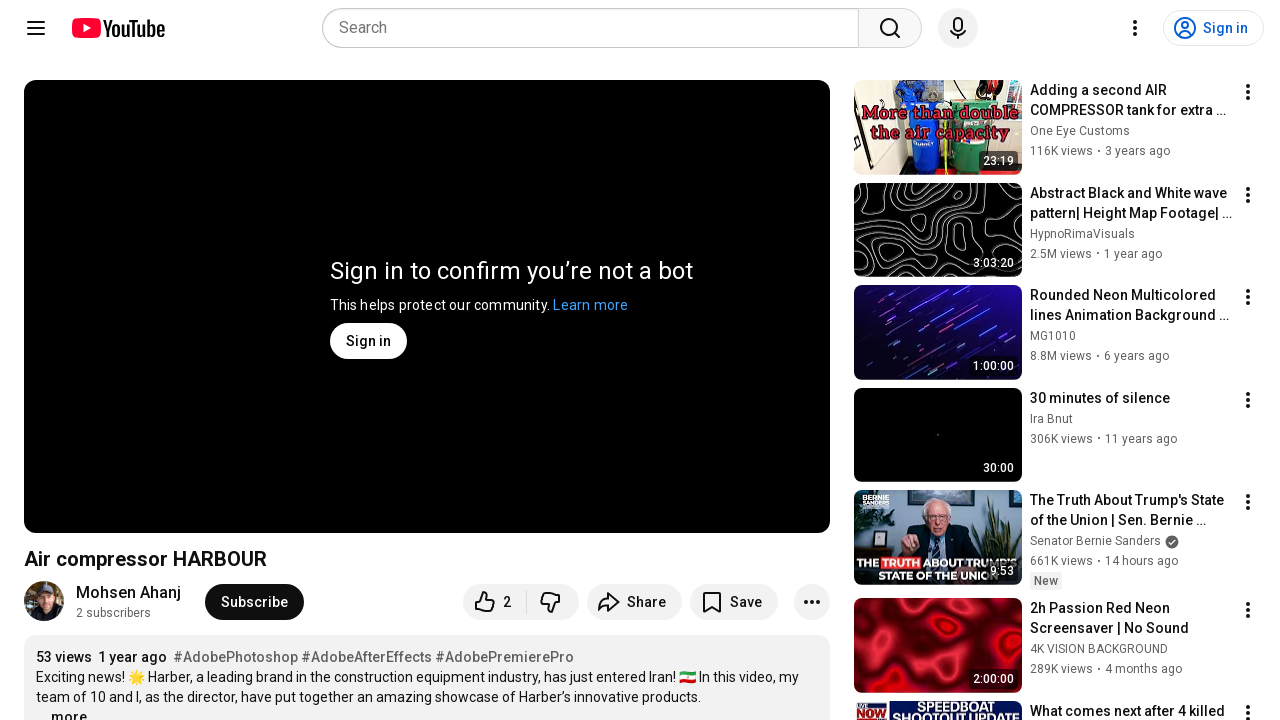

Waited 15 seconds for video playback (cycle 2)
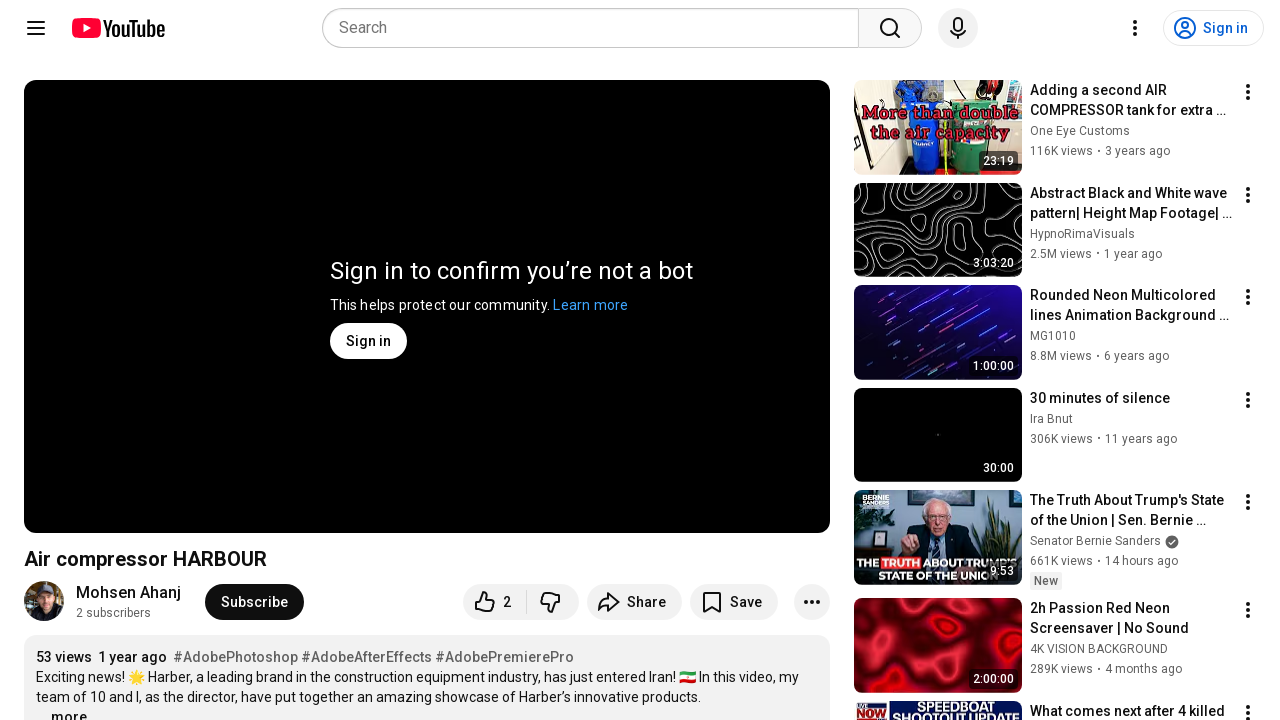

Pressed Space to pause video (cycle 2)
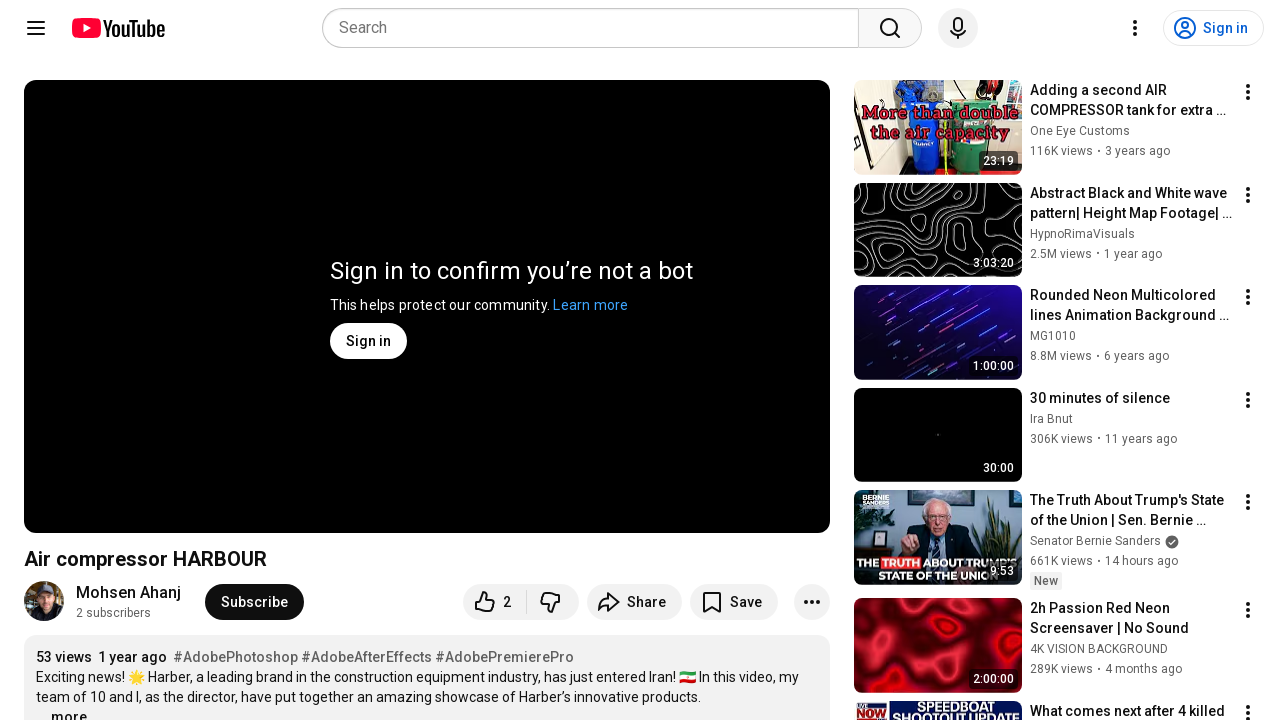

Refreshed page to simulate new view (cycle 2)
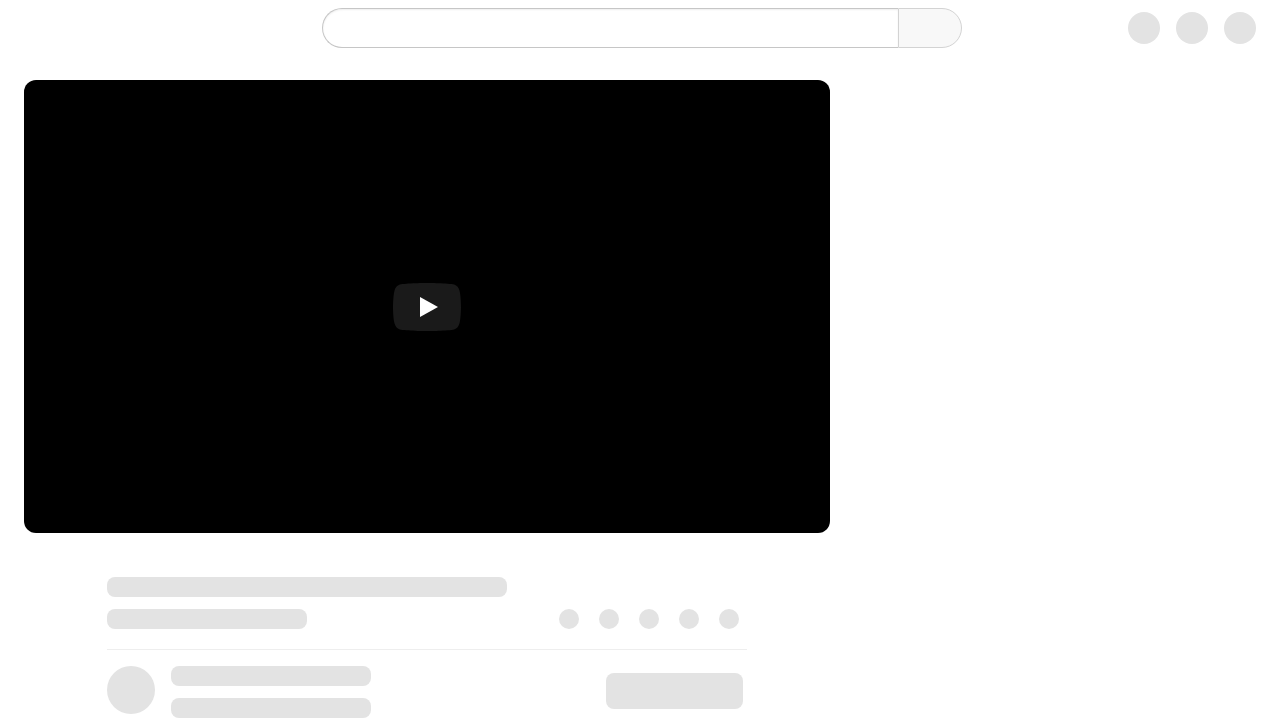

Using first tab for view cycle 3
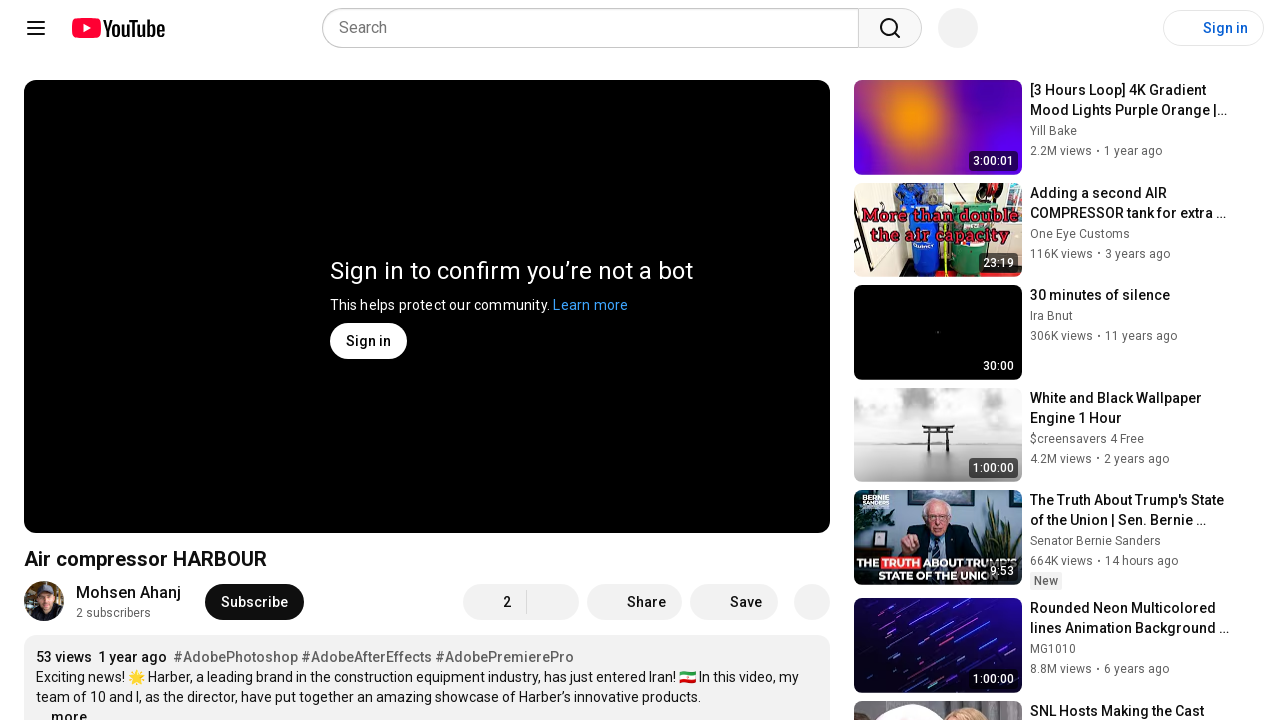

Pressed Space to play video (cycle 3)
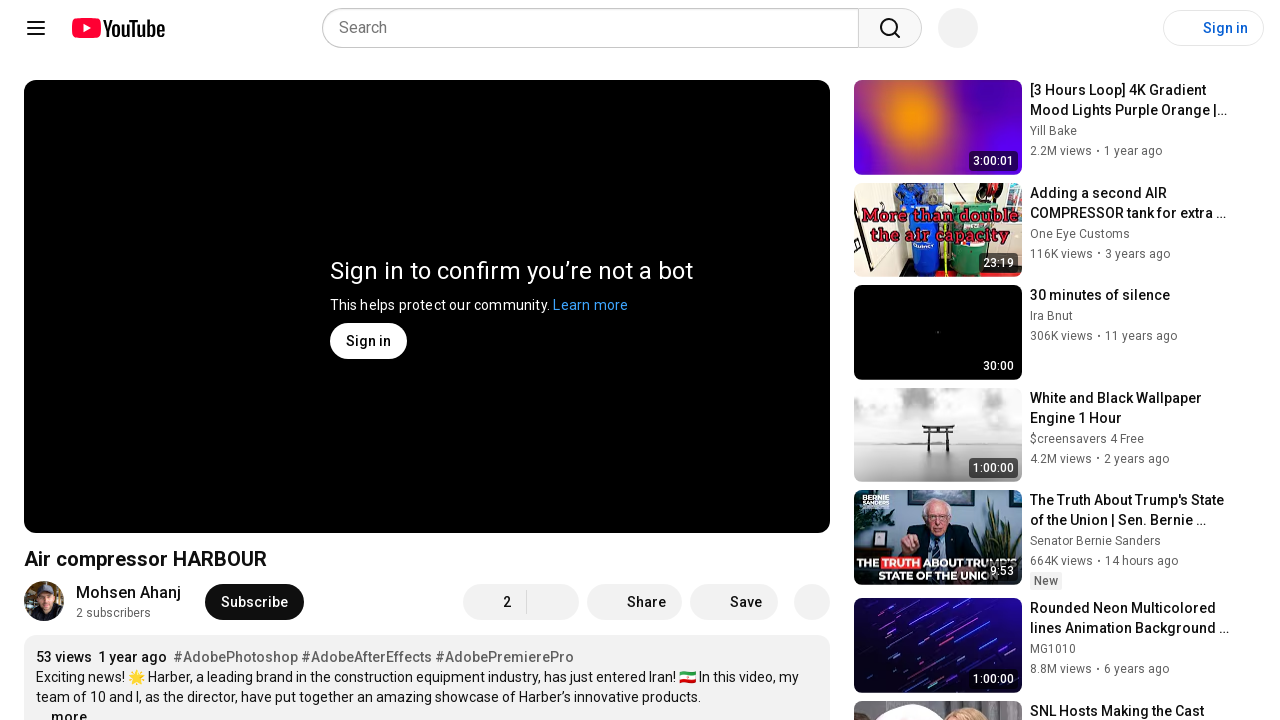

Waited 15 seconds for video playback (cycle 3)
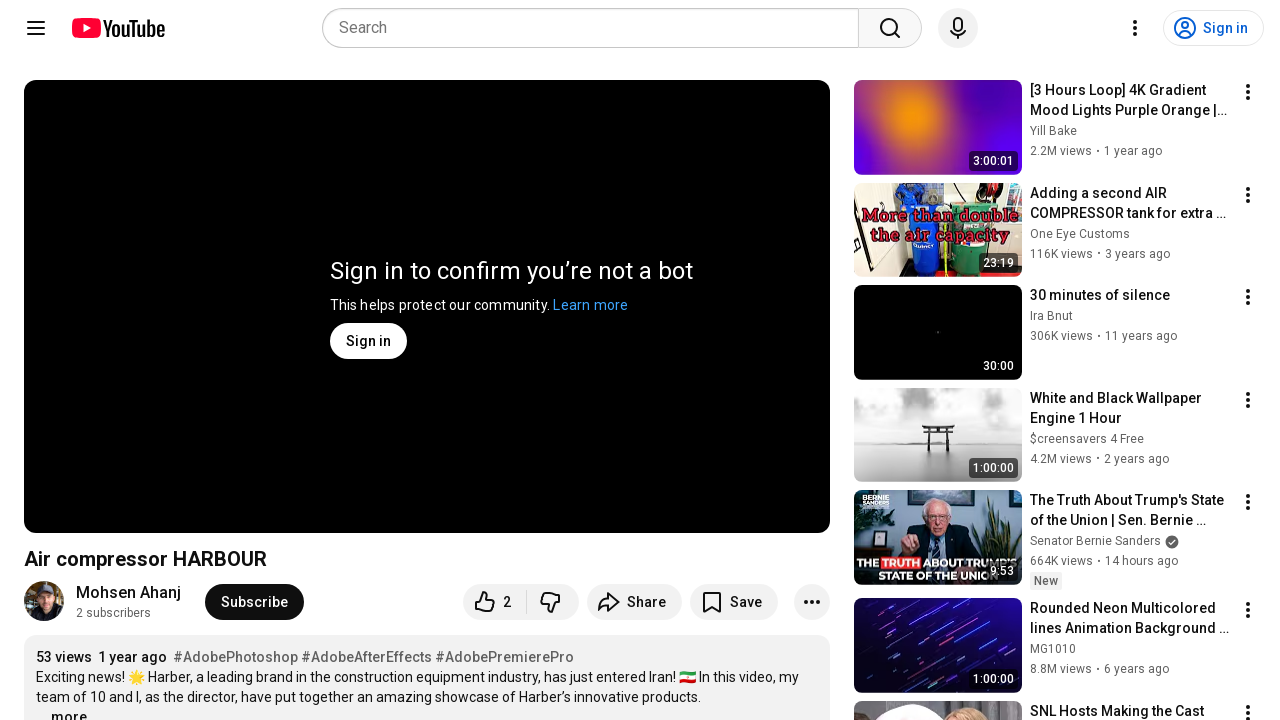

Pressed Space to pause video (cycle 3)
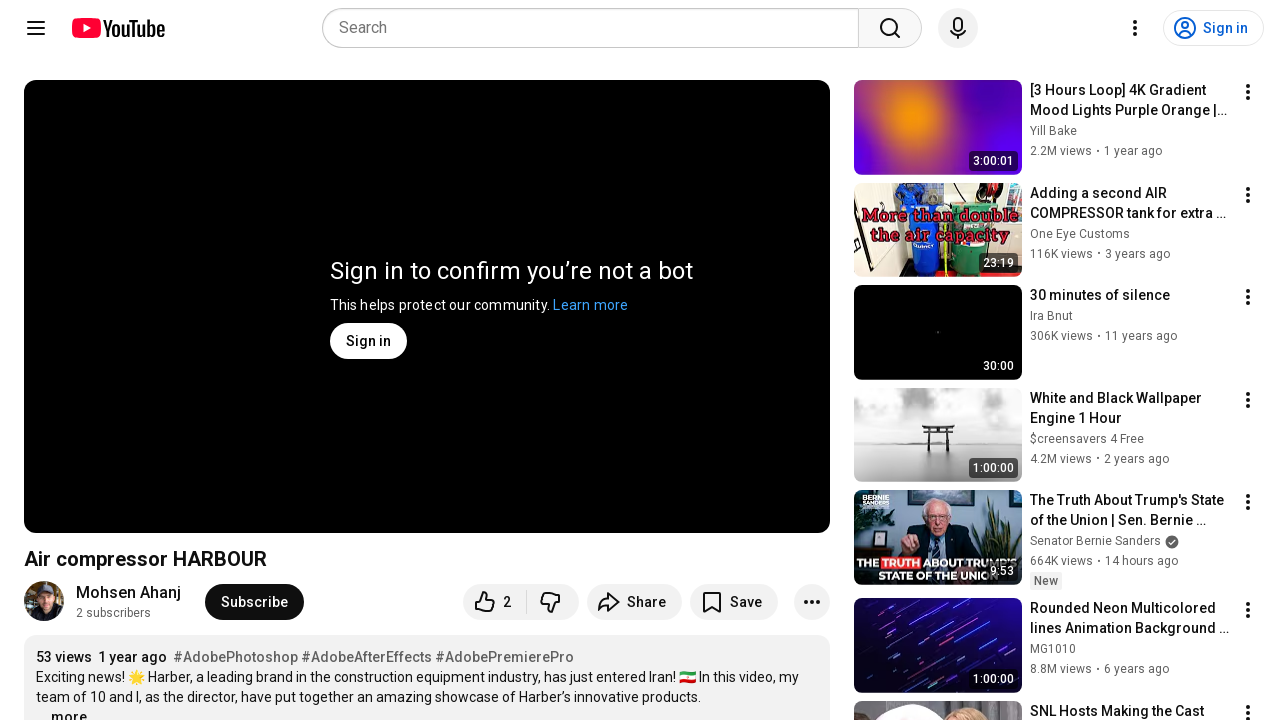

Refreshed page to simulate new view (cycle 3)
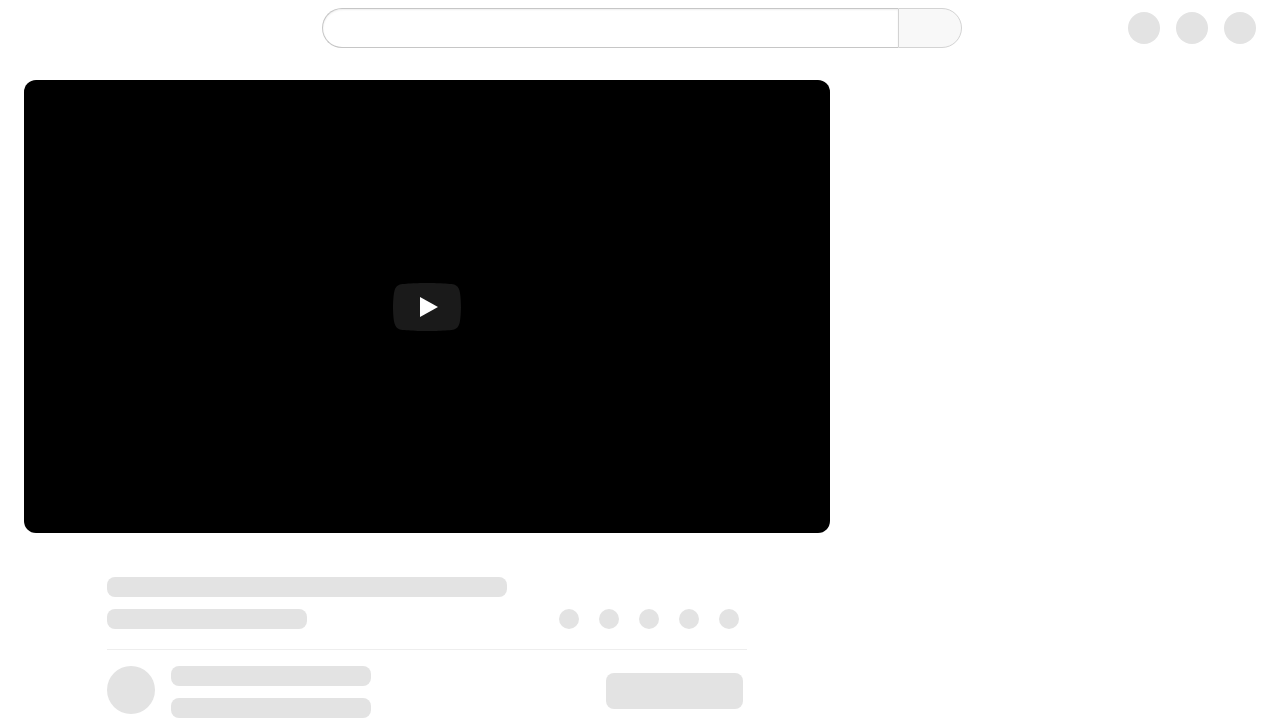

Using first tab for view cycle 4
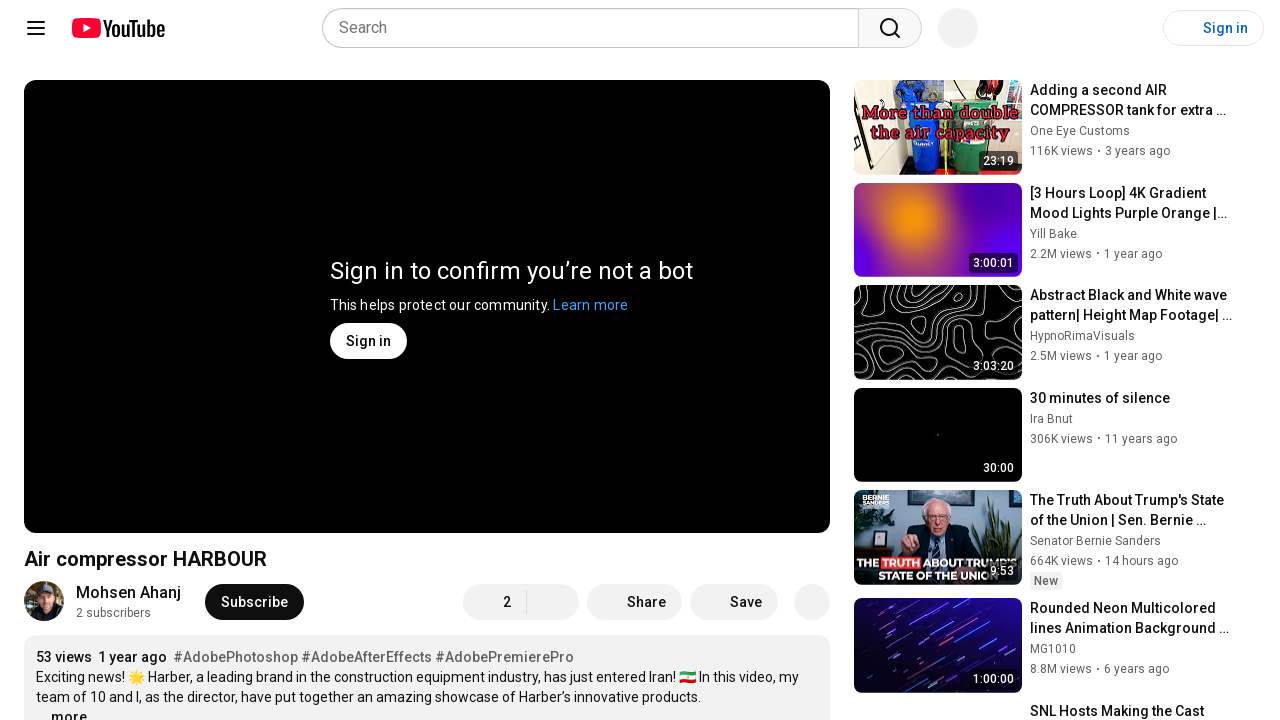

Pressed Space to play video (cycle 4)
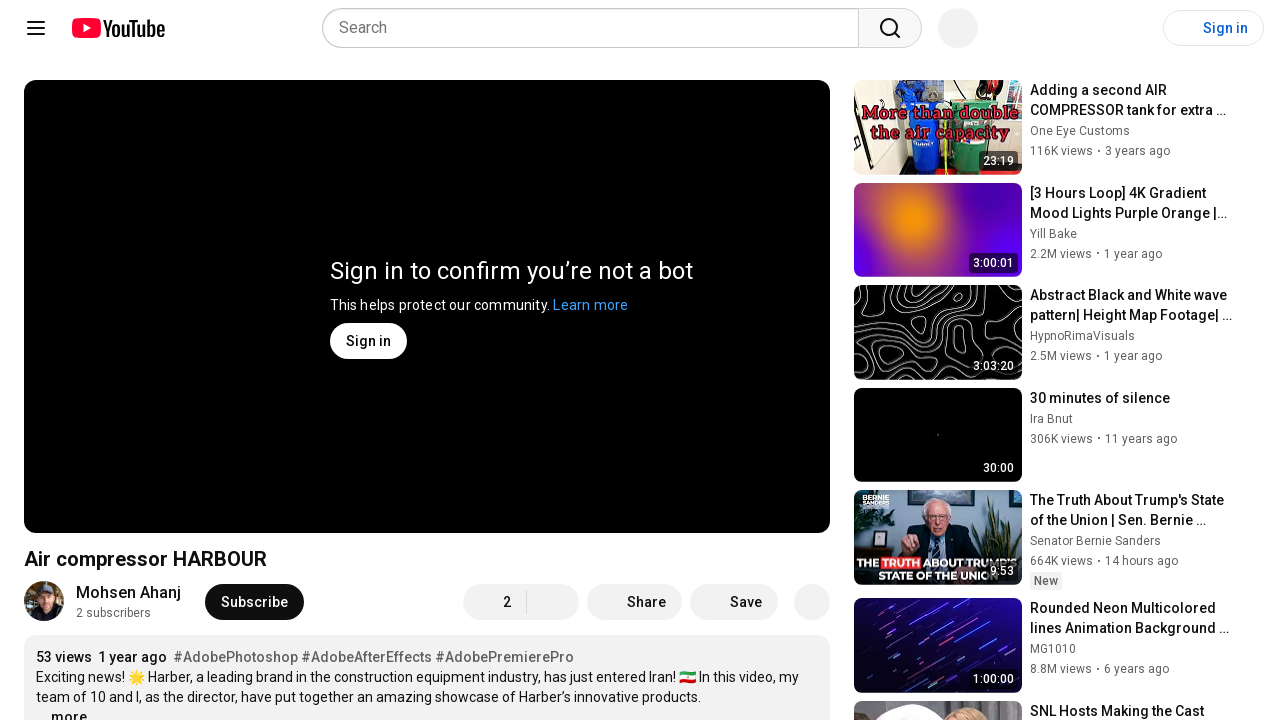

Waited 15 seconds for video playback (cycle 4)
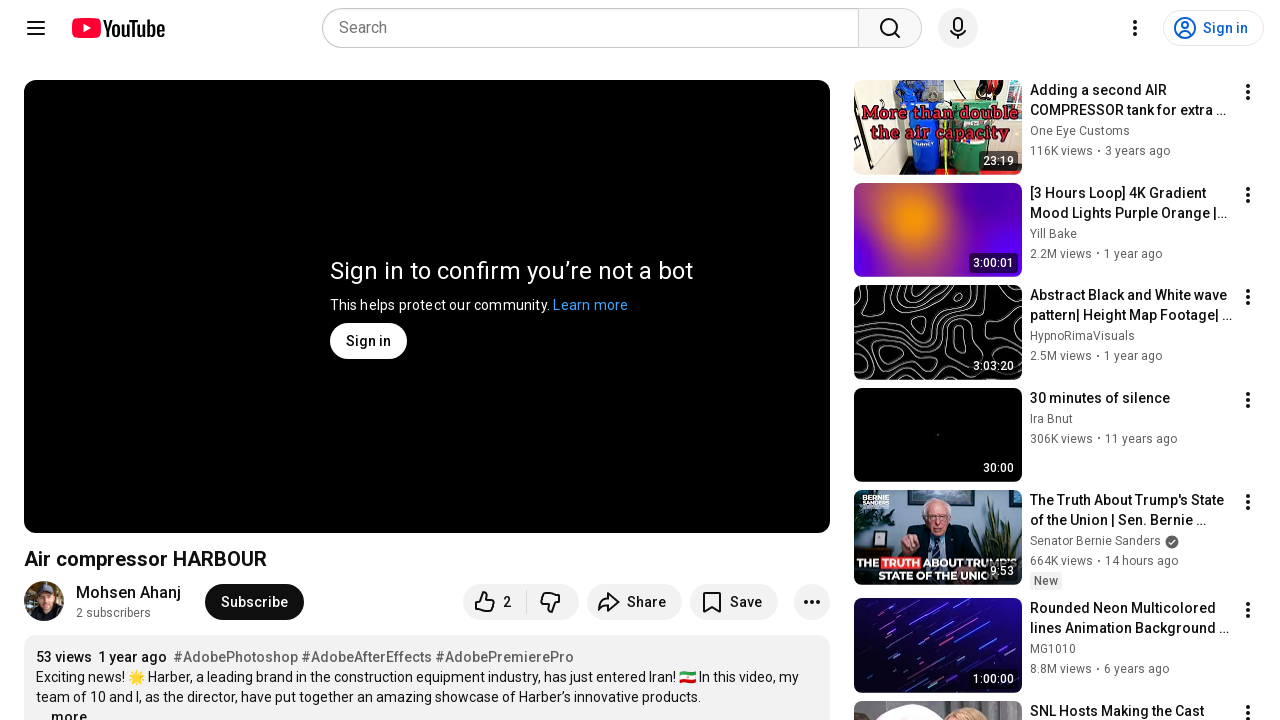

Pressed Space to pause video (cycle 4)
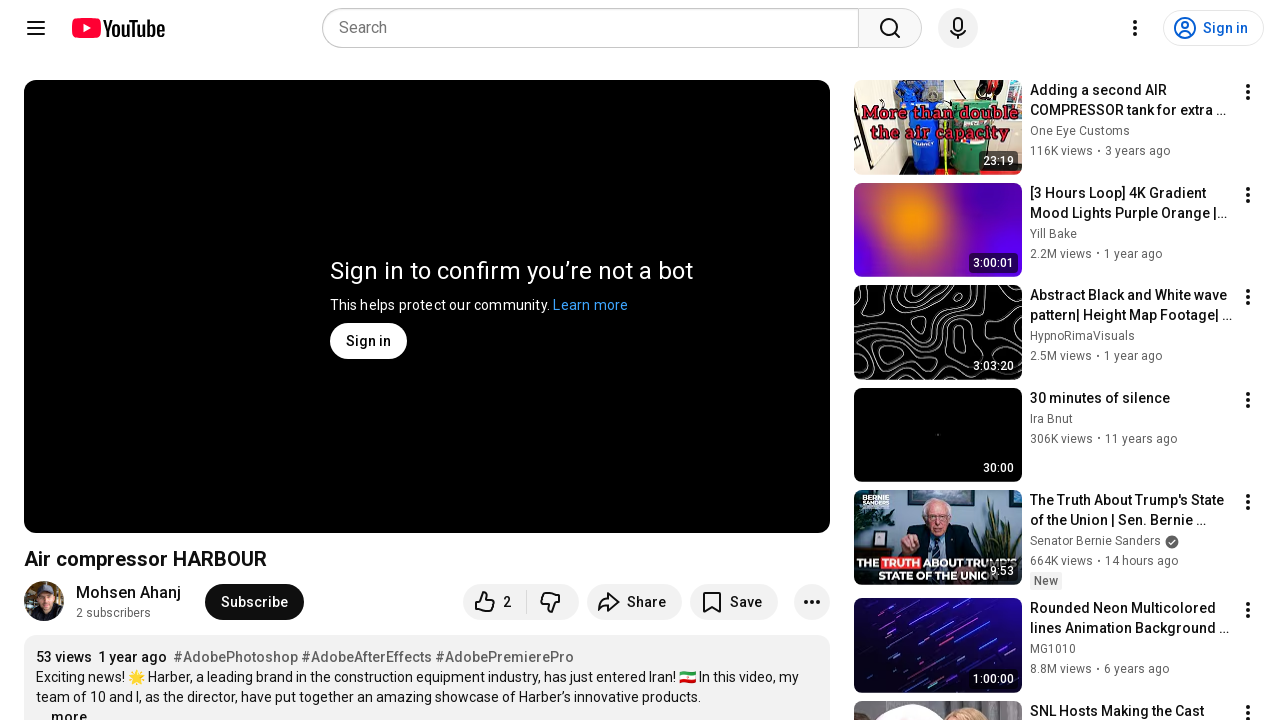

Refreshed page to simulate new view (cycle 4)
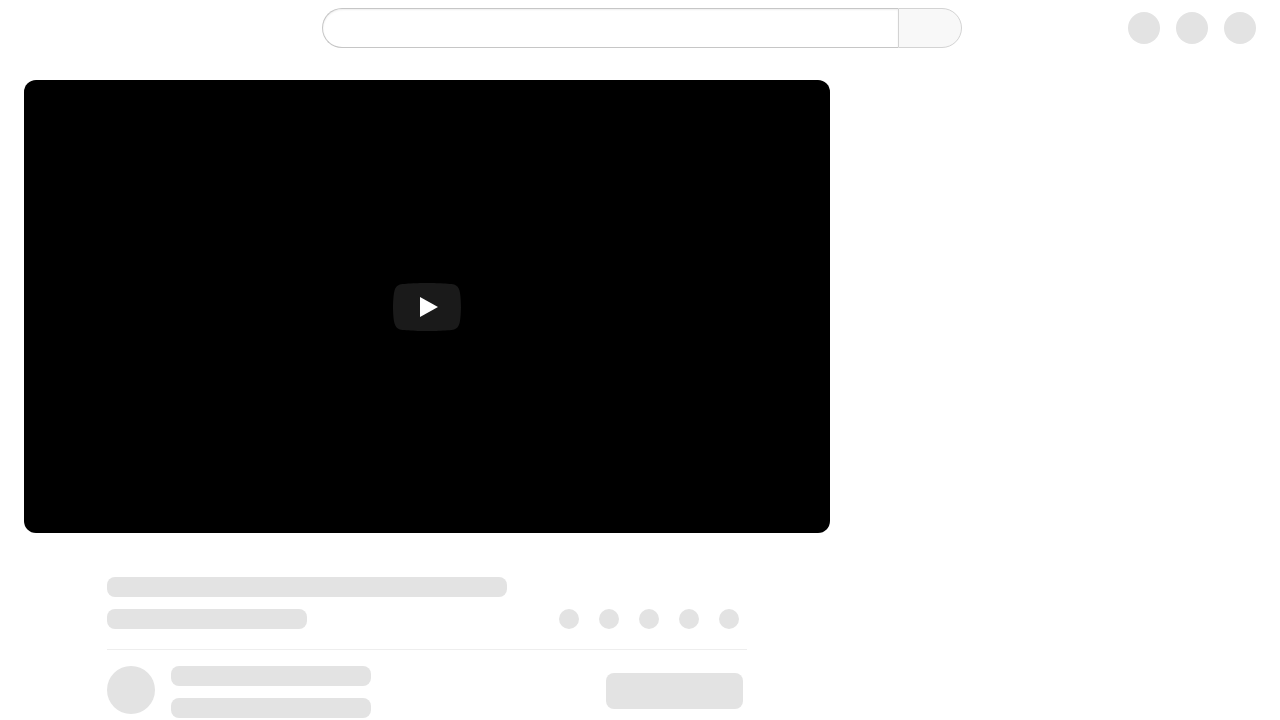

Using first tab for view cycle 5
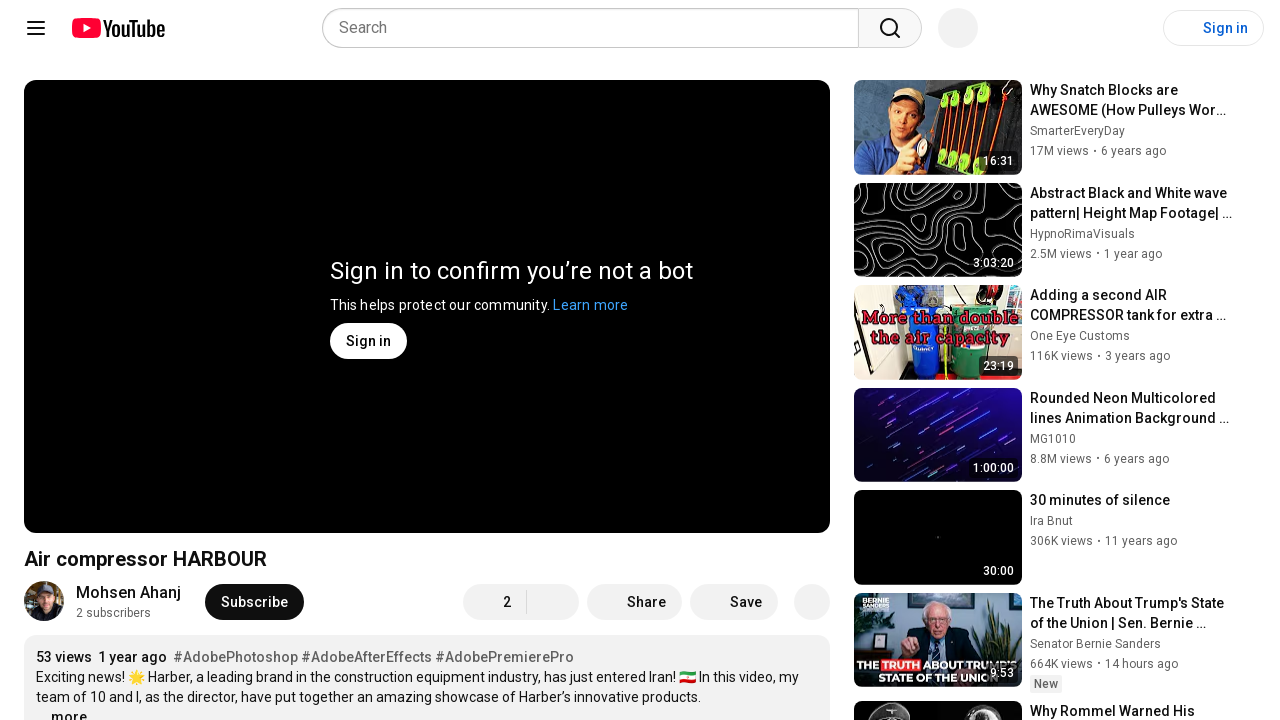

Pressed Space to play video (cycle 5)
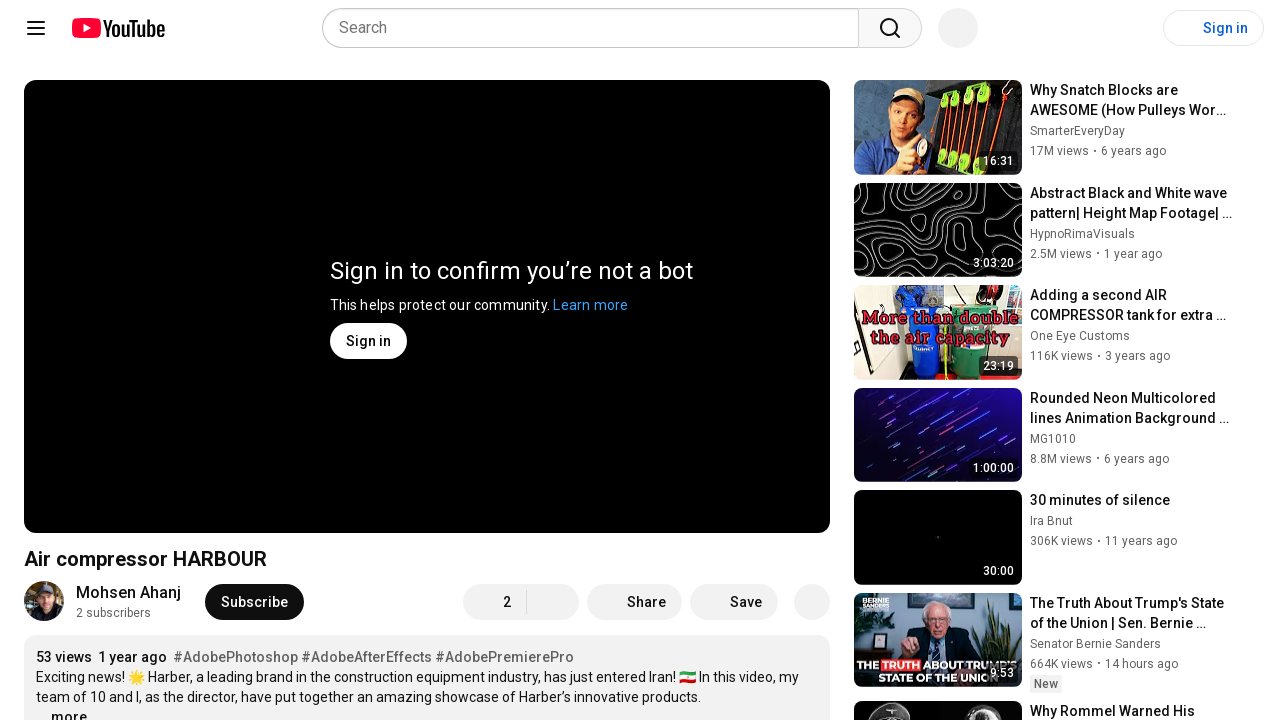

Waited 15 seconds for video playback (cycle 5)
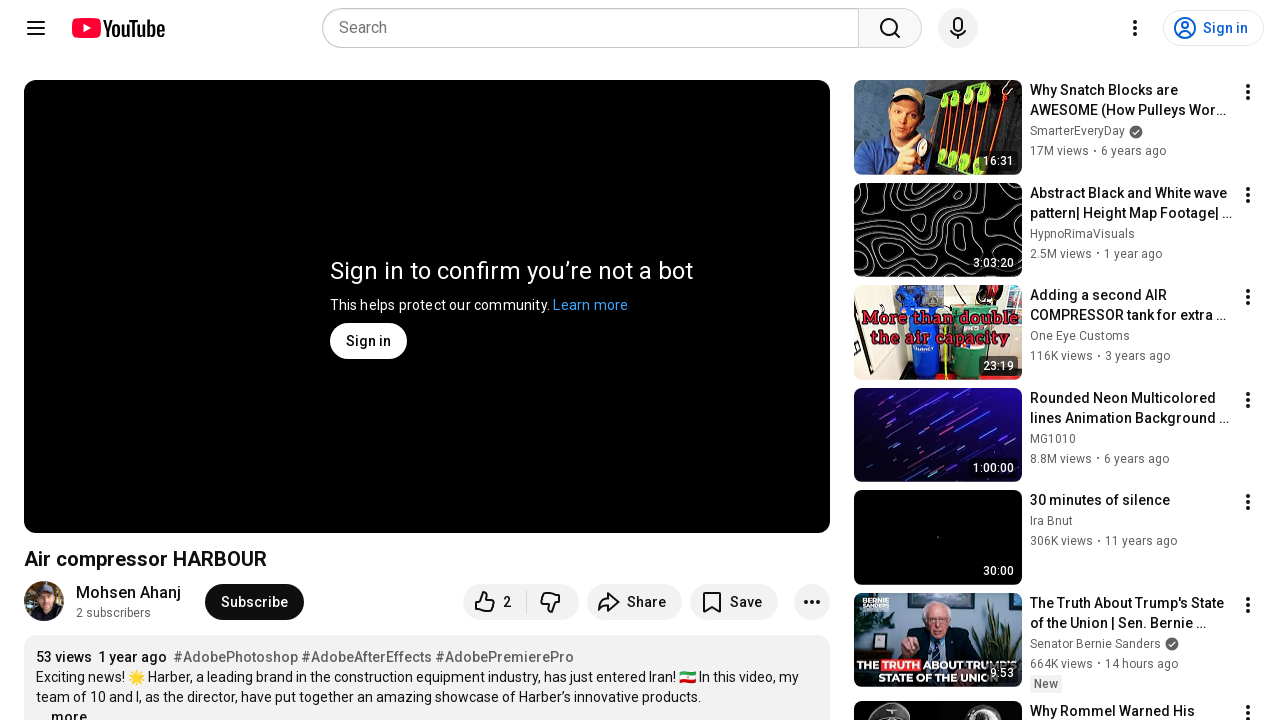

Pressed Space to pause video (cycle 5)
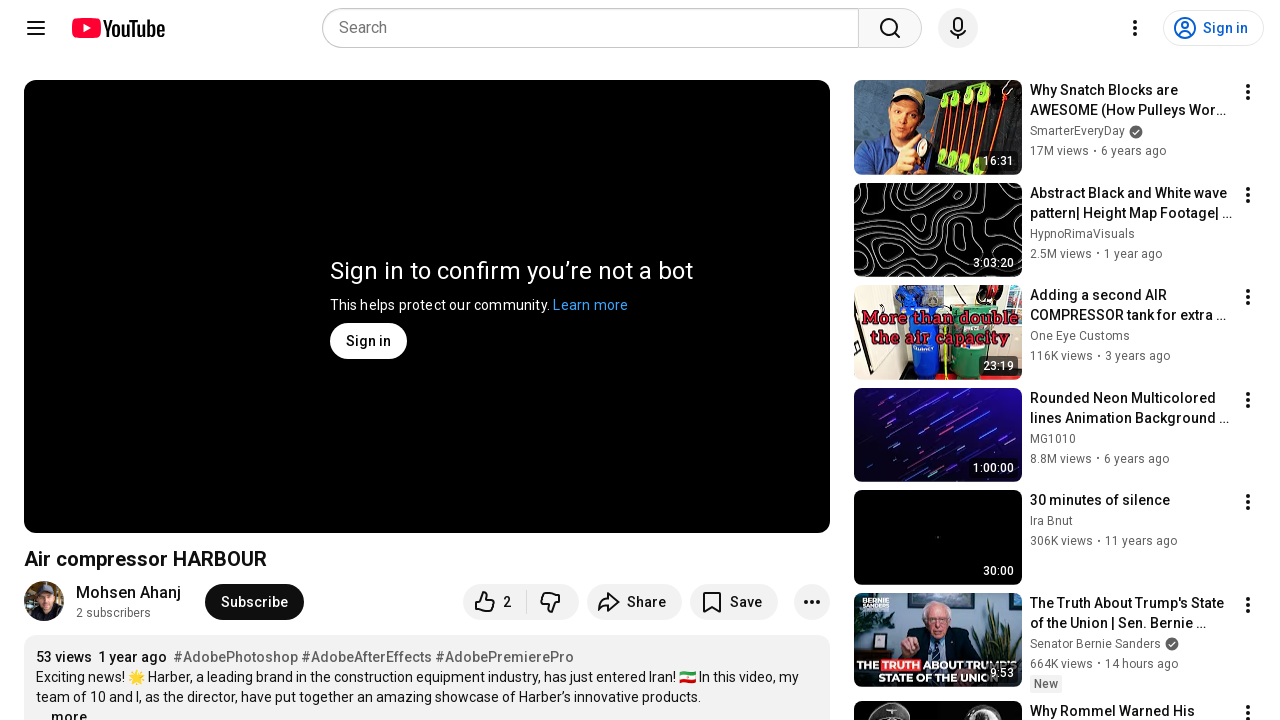

Refreshed page to simulate new view (cycle 5)
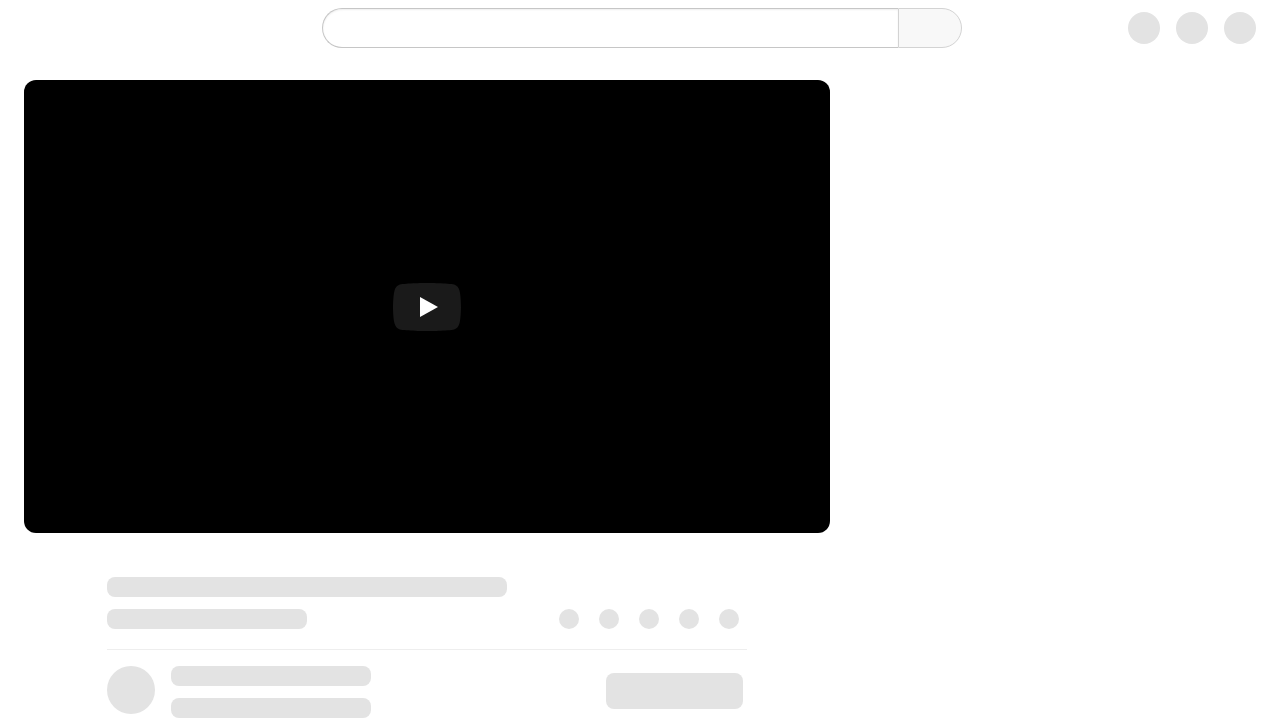

Using first tab for view cycle 6
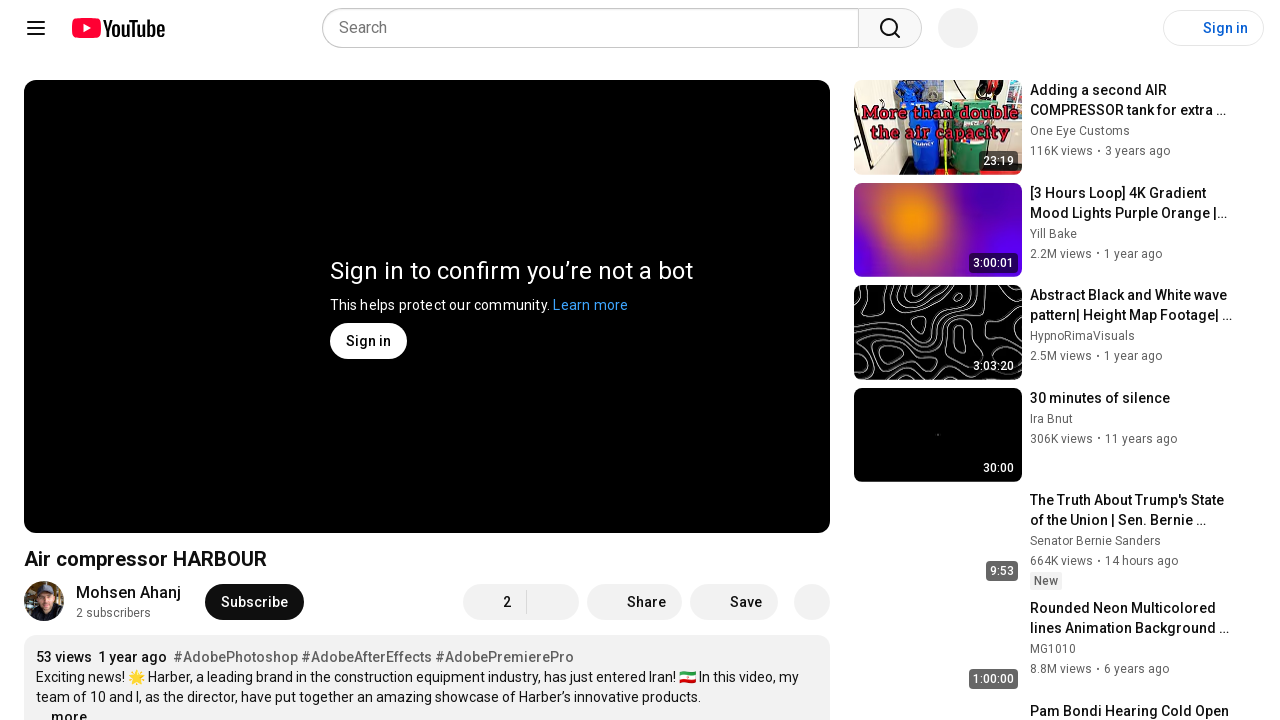

Pressed Space to play video (cycle 6)
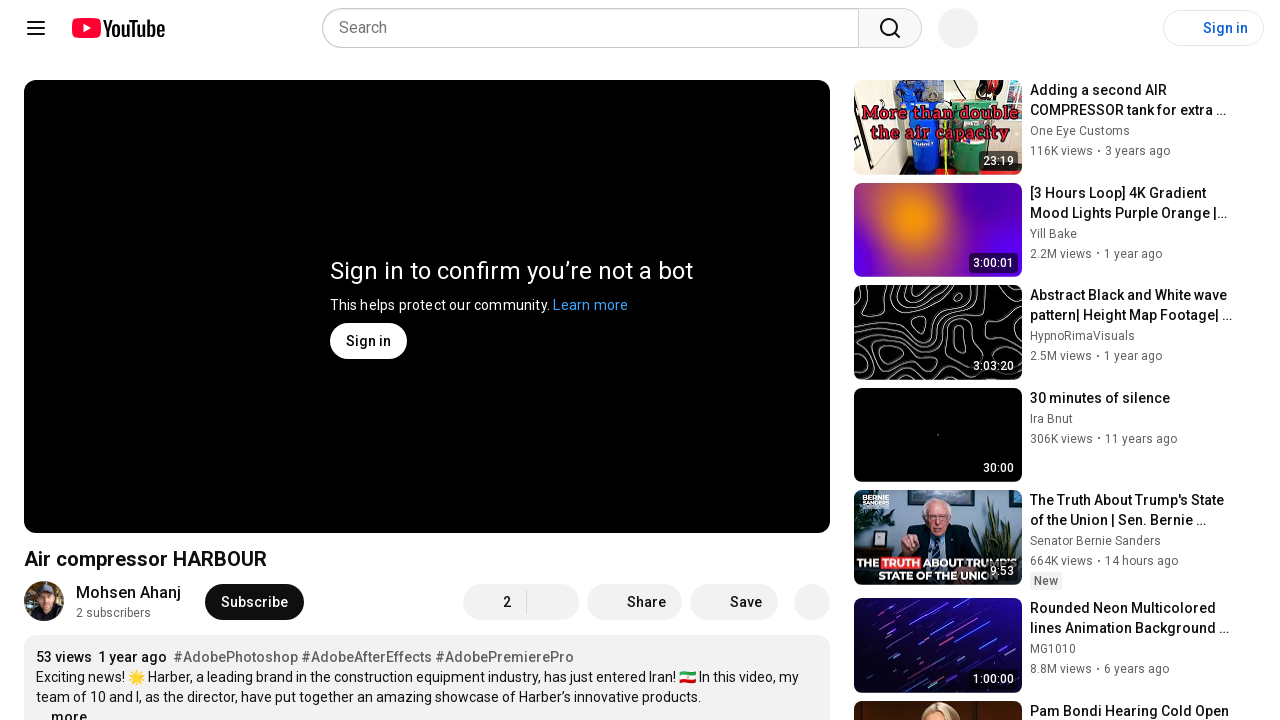

Waited 15 seconds for video playback (cycle 6)
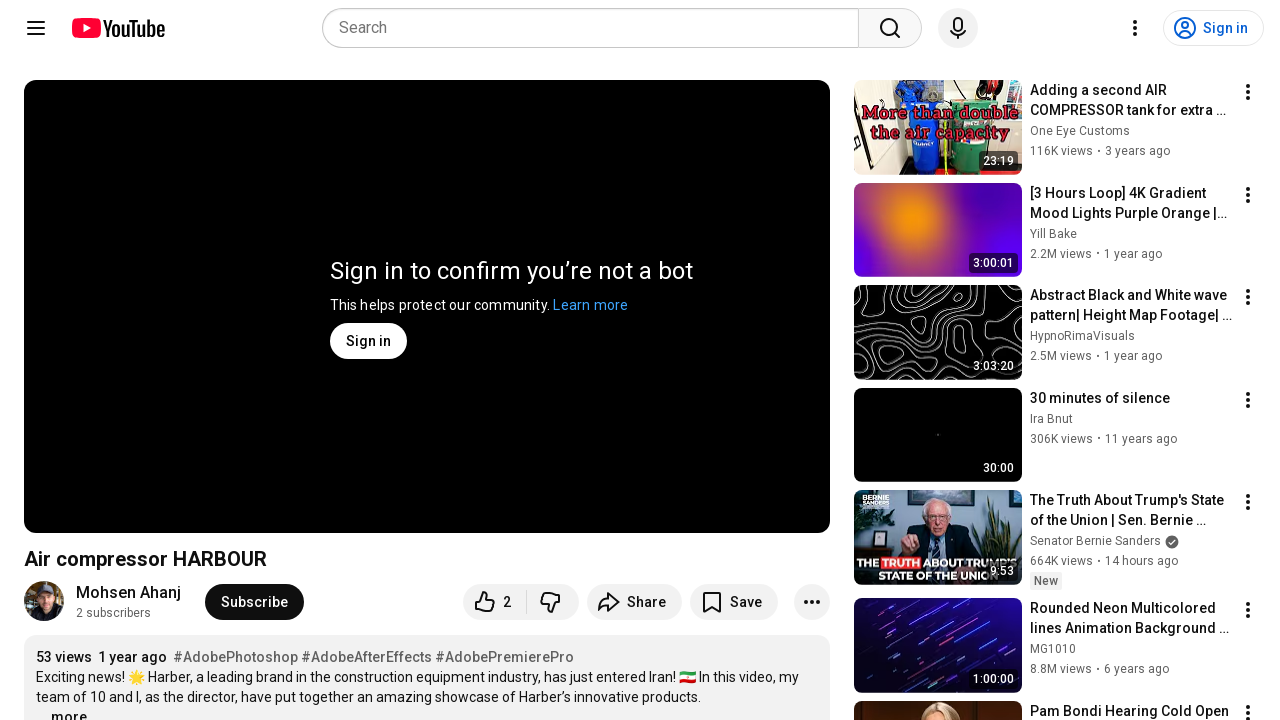

Pressed Space to pause video (cycle 6)
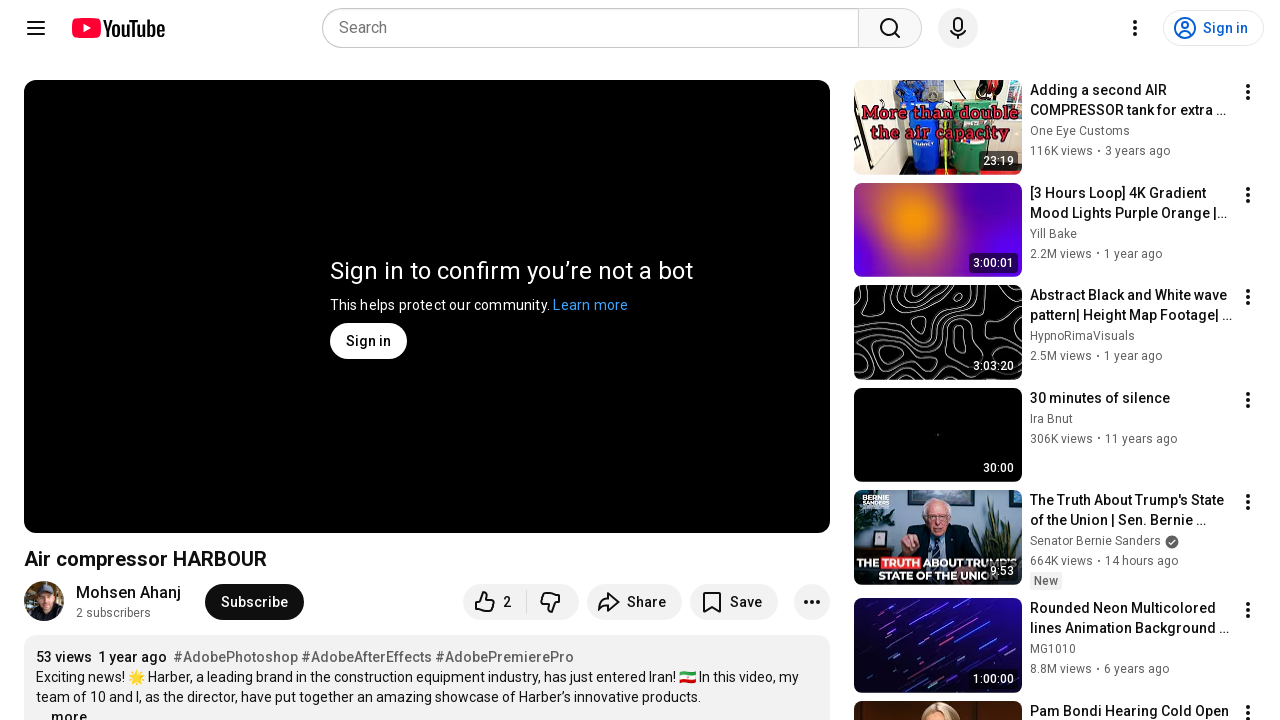

Refreshed page to simulate new view (cycle 6)
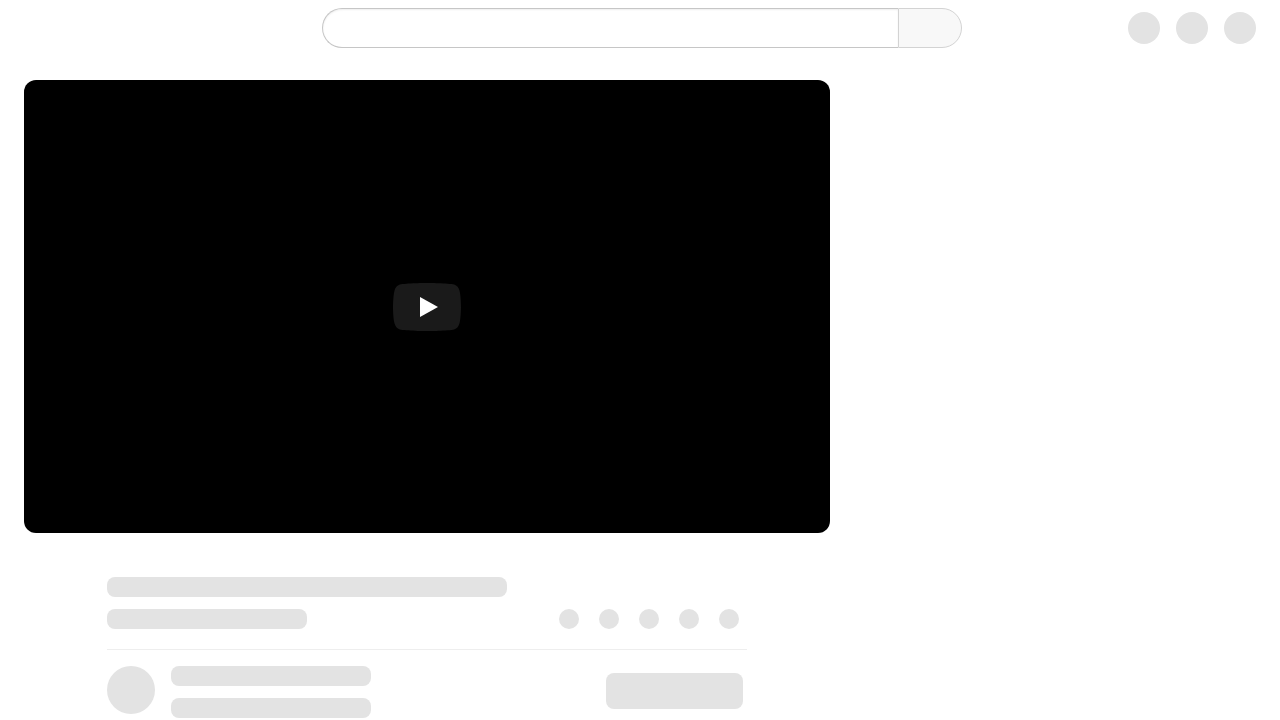

Using first tab for view cycle 7
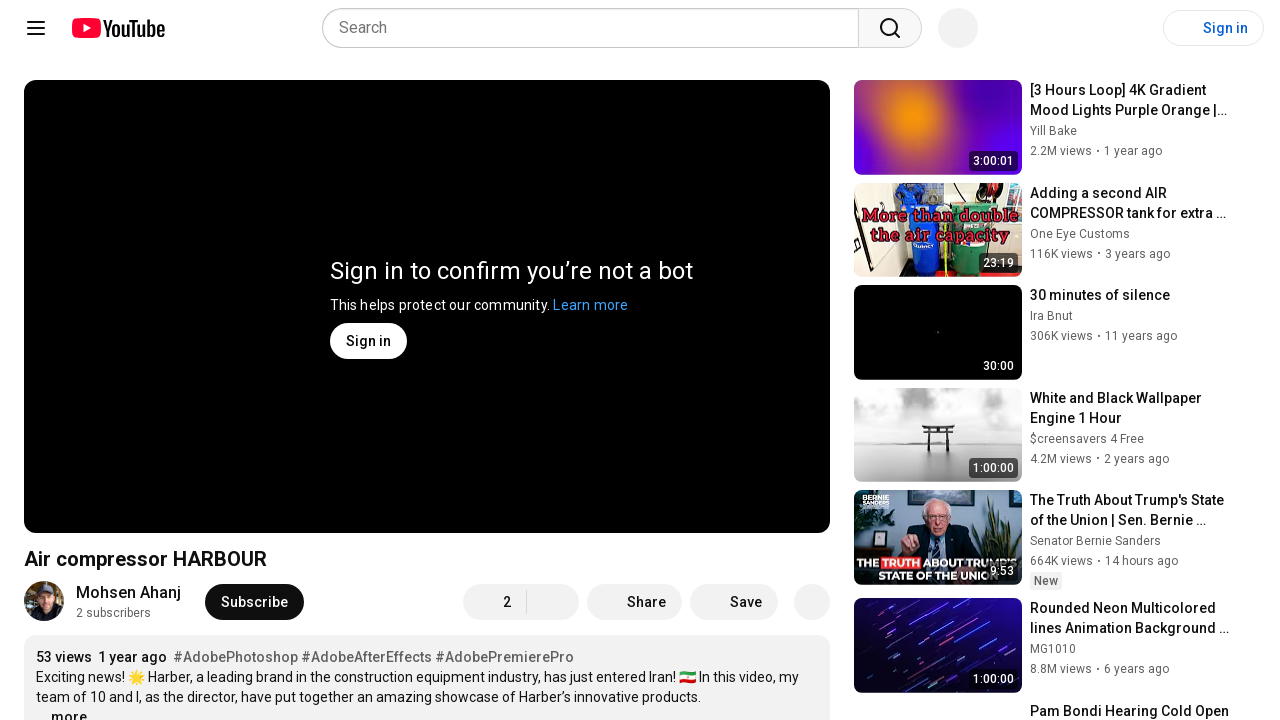

Pressed Space to play video (cycle 7)
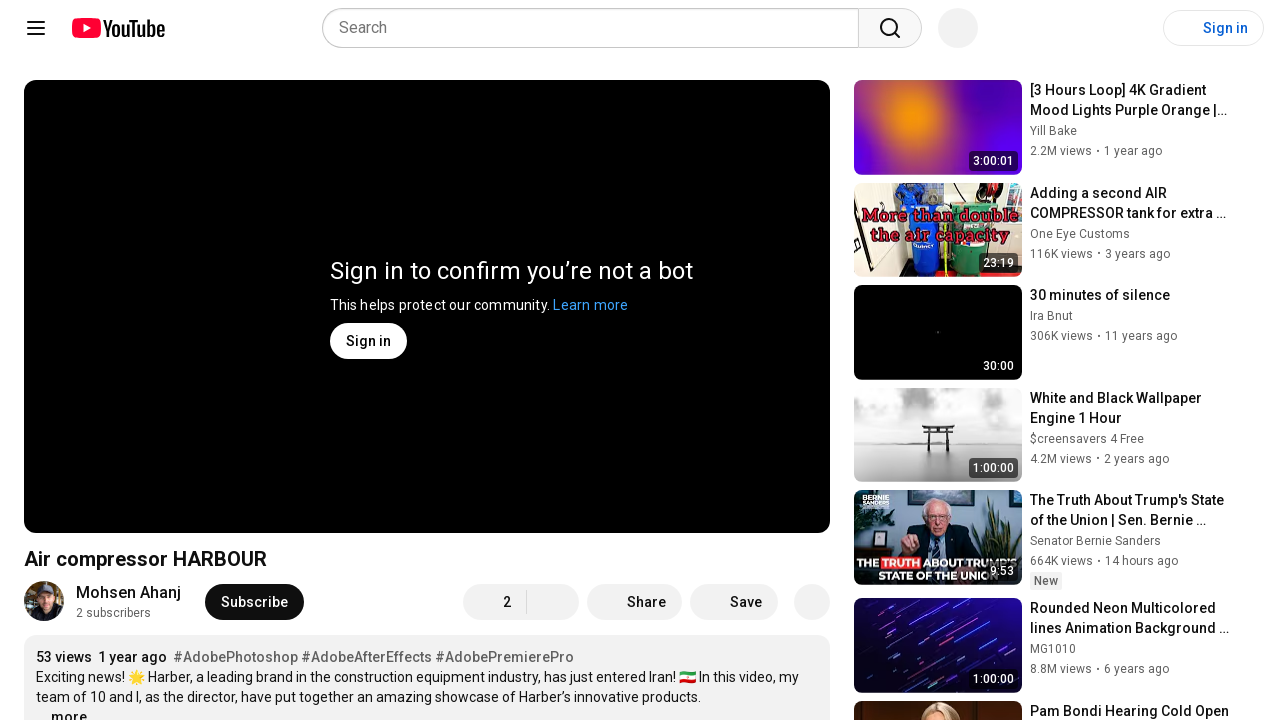

Waited 15 seconds for video playback (cycle 7)
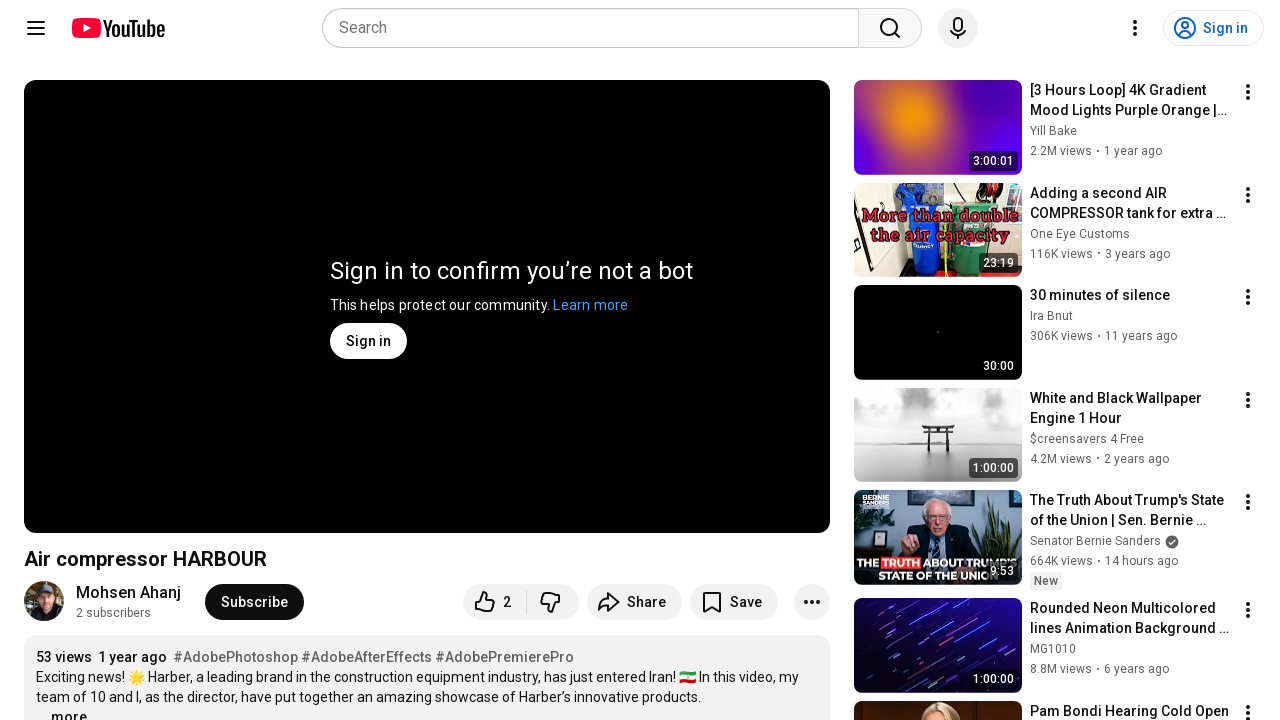

Pressed Space to pause video (cycle 7)
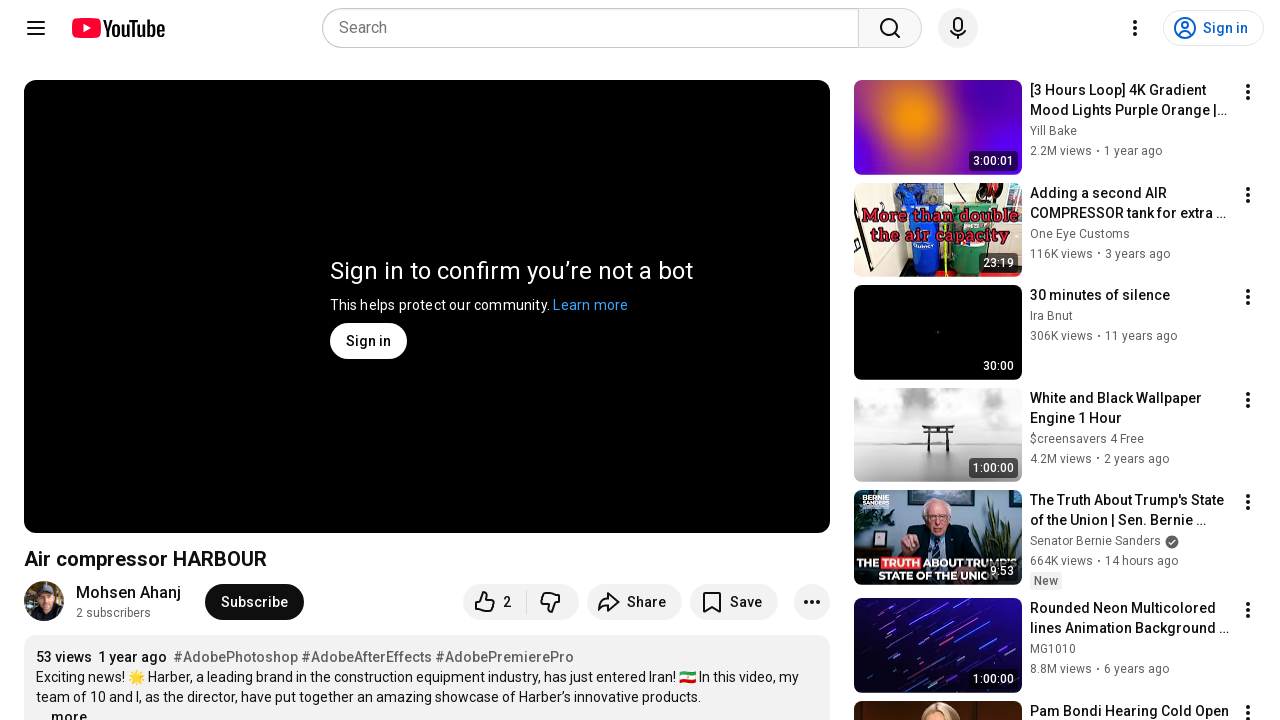

Refreshed page to simulate new view (cycle 7)
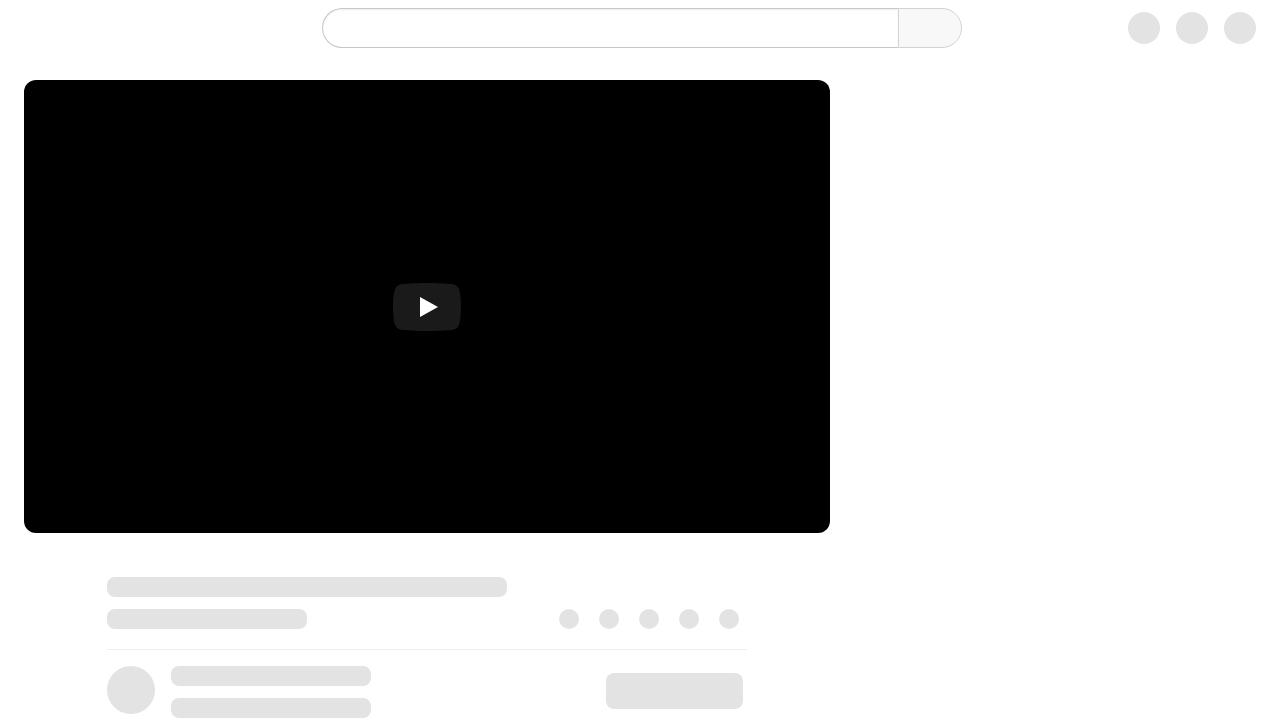

Using first tab for view cycle 8
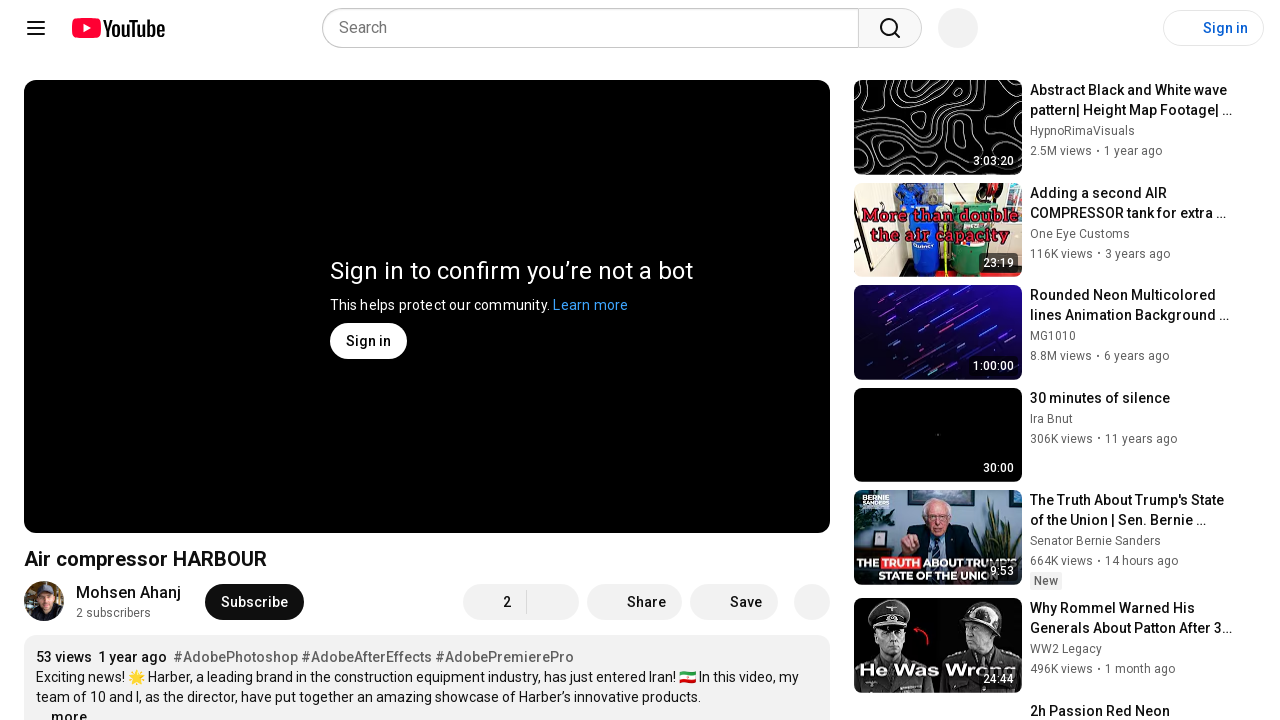

Pressed Space to play video (cycle 8)
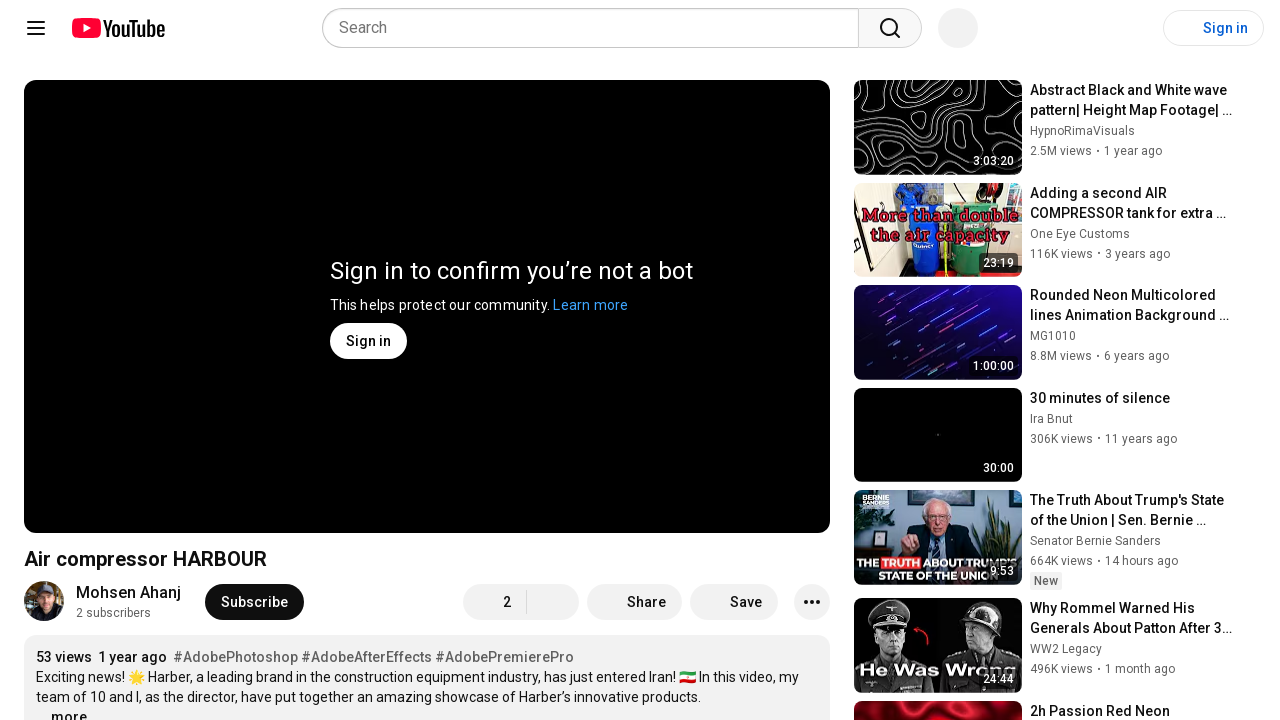

Waited 15 seconds for video playback (cycle 8)
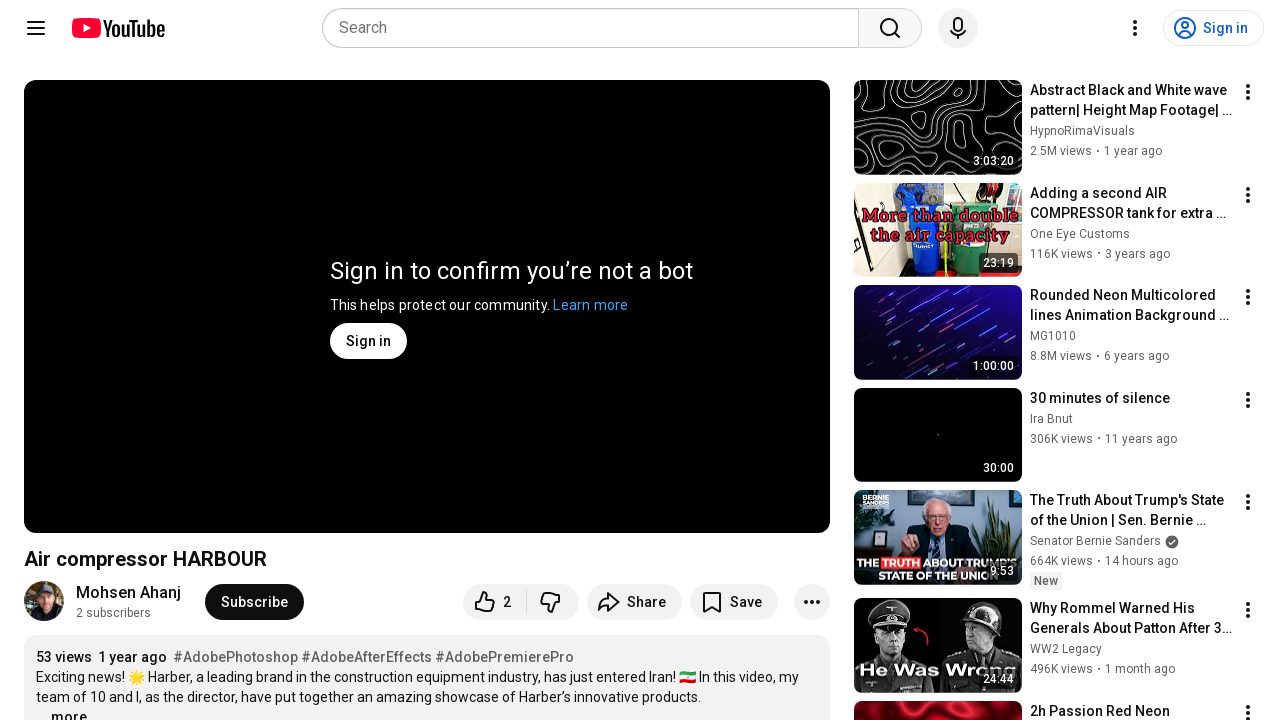

Pressed Space to pause video (cycle 8)
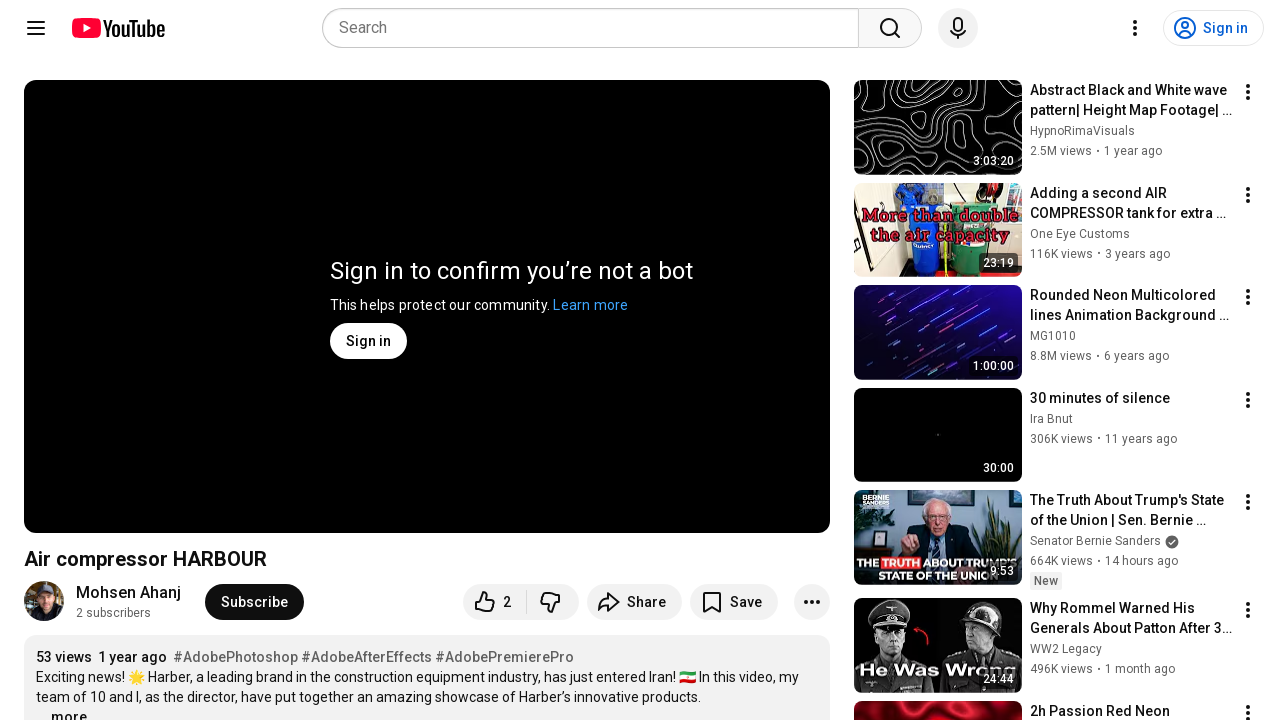

Refreshed page to simulate new view (cycle 8)
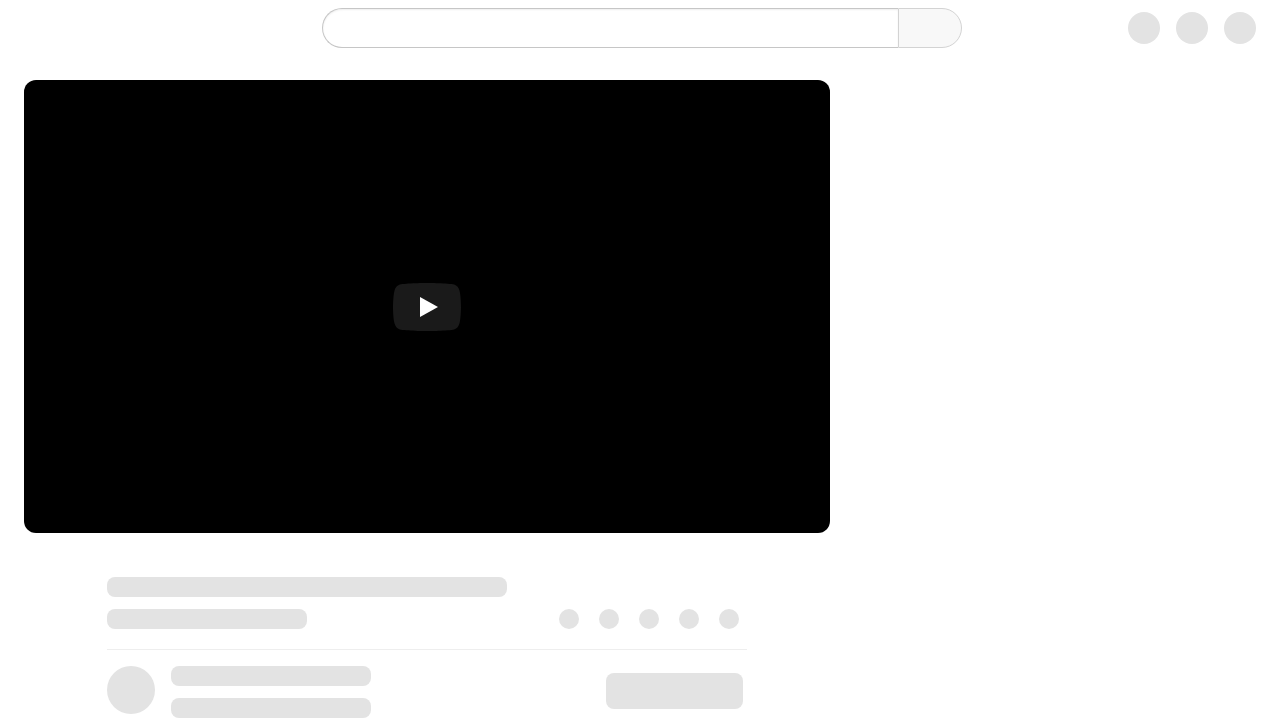

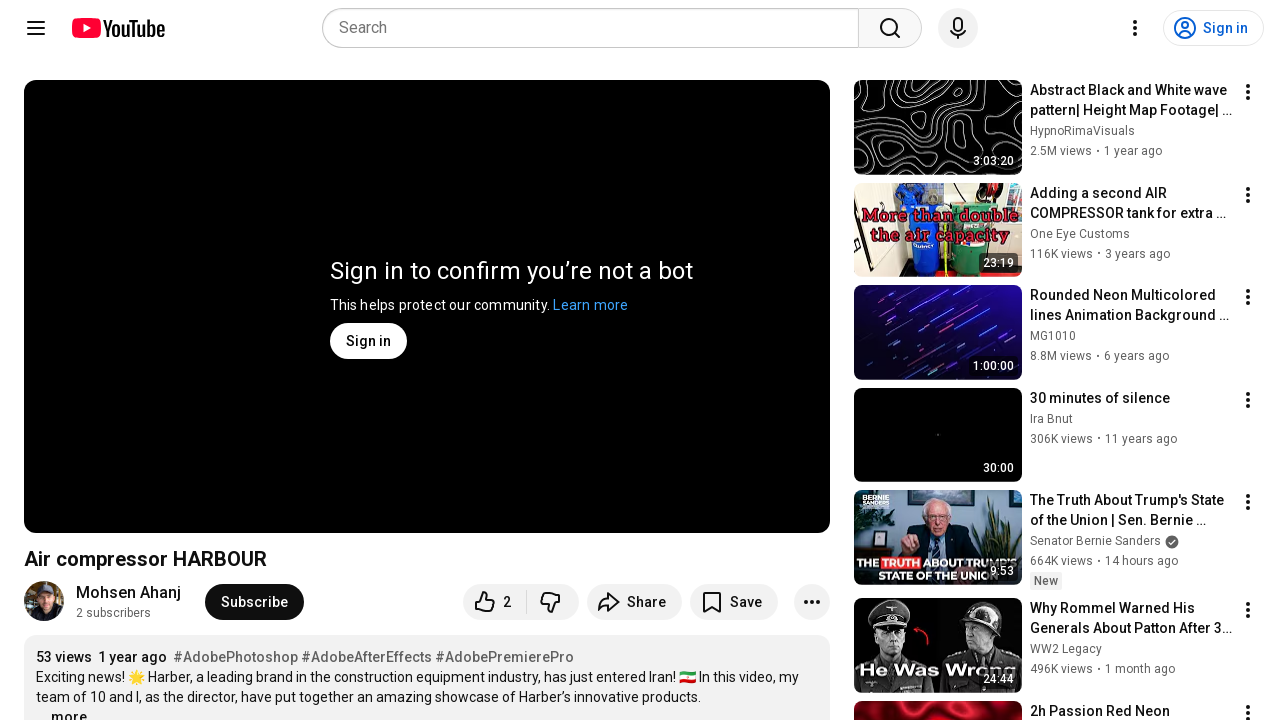